Tests jQuery UI datepicker widget by opening the calendar, navigating to a specific month/year using previous/next buttons, and selecting a specific day.

Starting URL: https://jqueryui.com/datepicker/

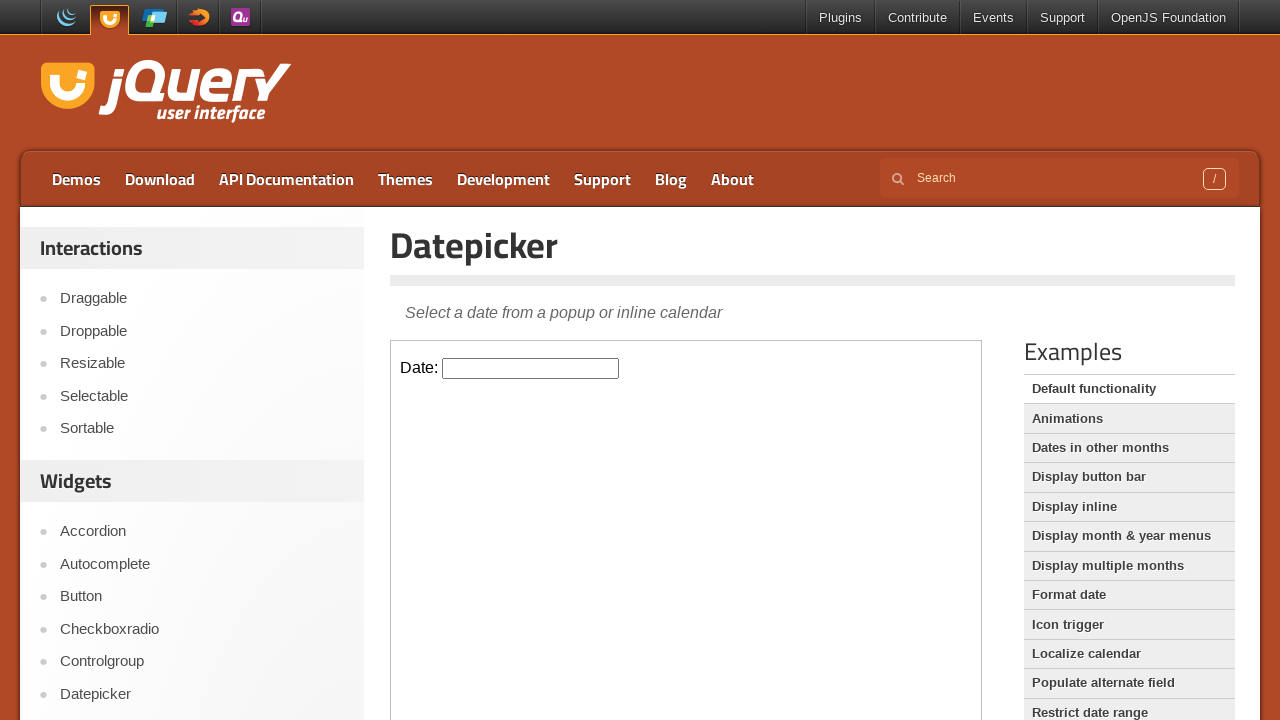

Located iframe containing datepicker widget
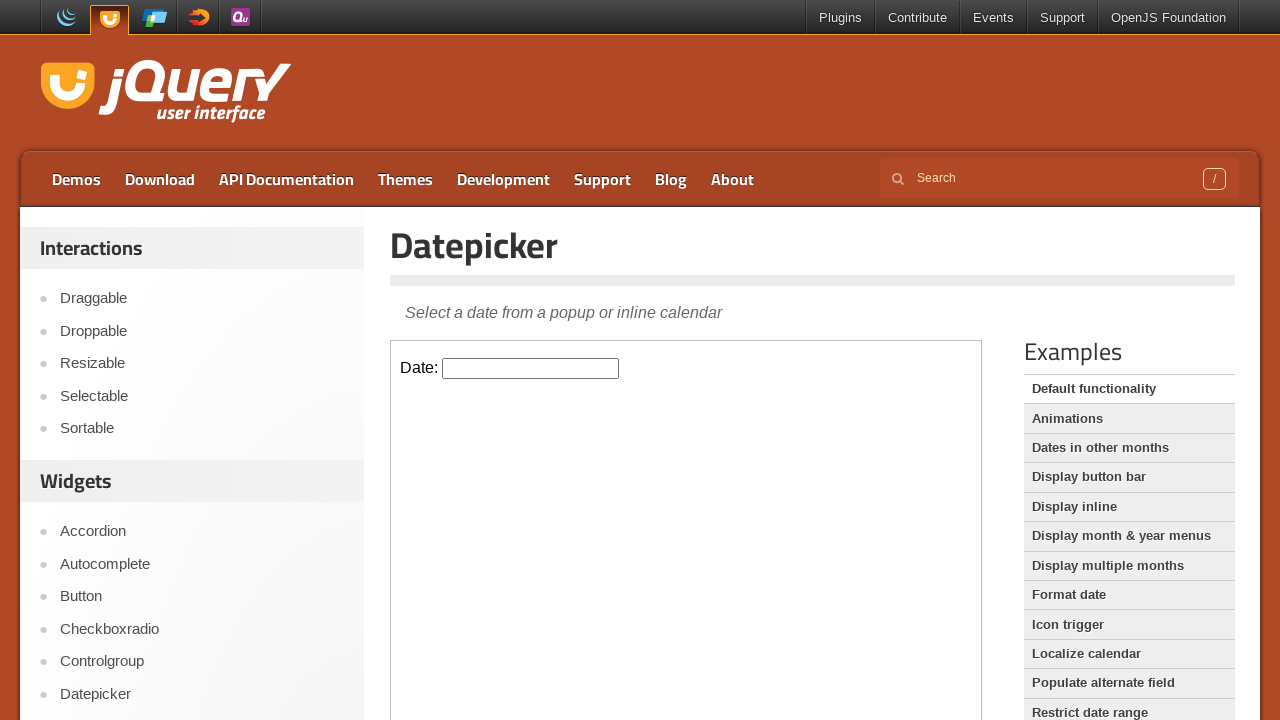

Clicked datepicker input to open calendar at (531, 368) on iframe.demo-frame >> internal:control=enter-frame >> #datepicker
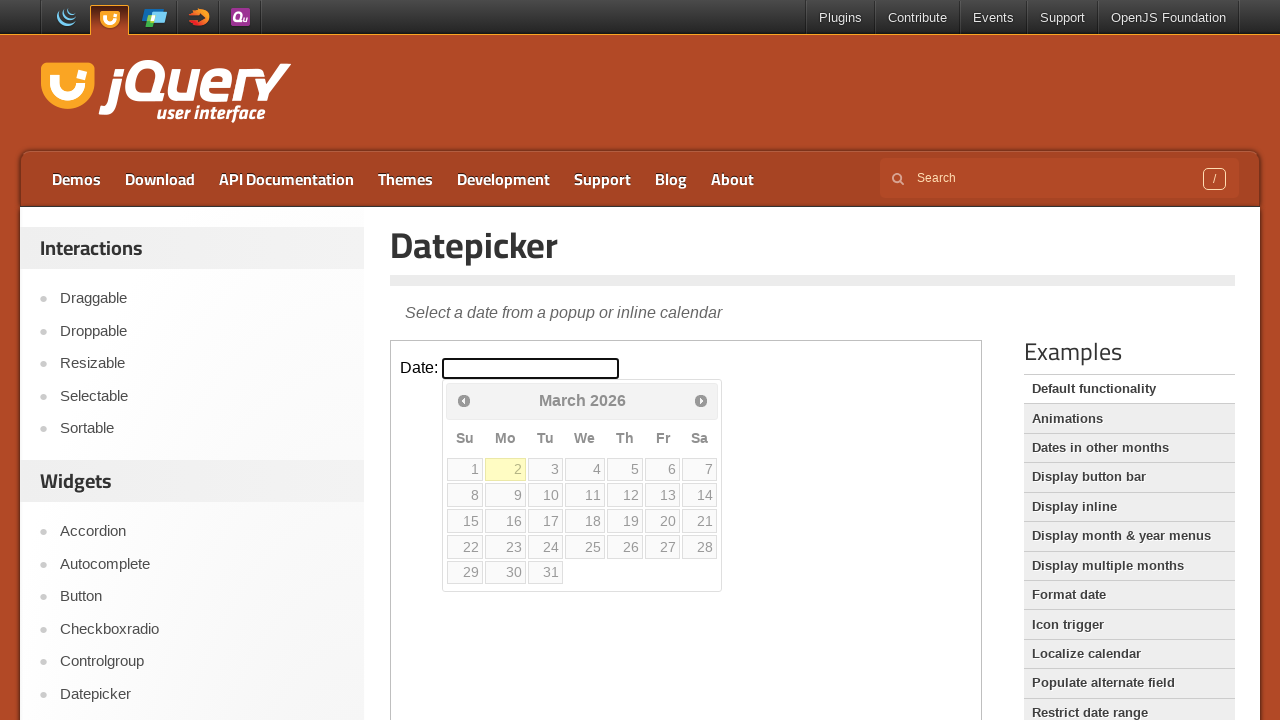

Retrieved current displayed month: March
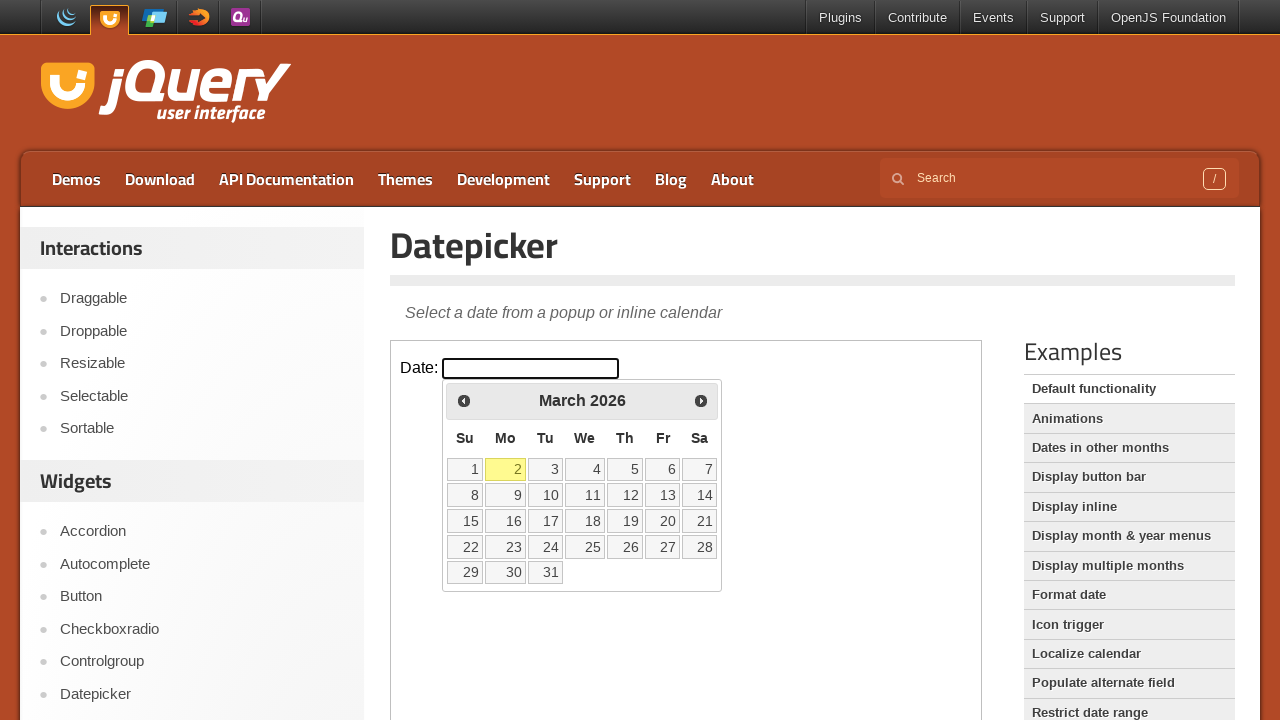

Retrieved current displayed year: 2026
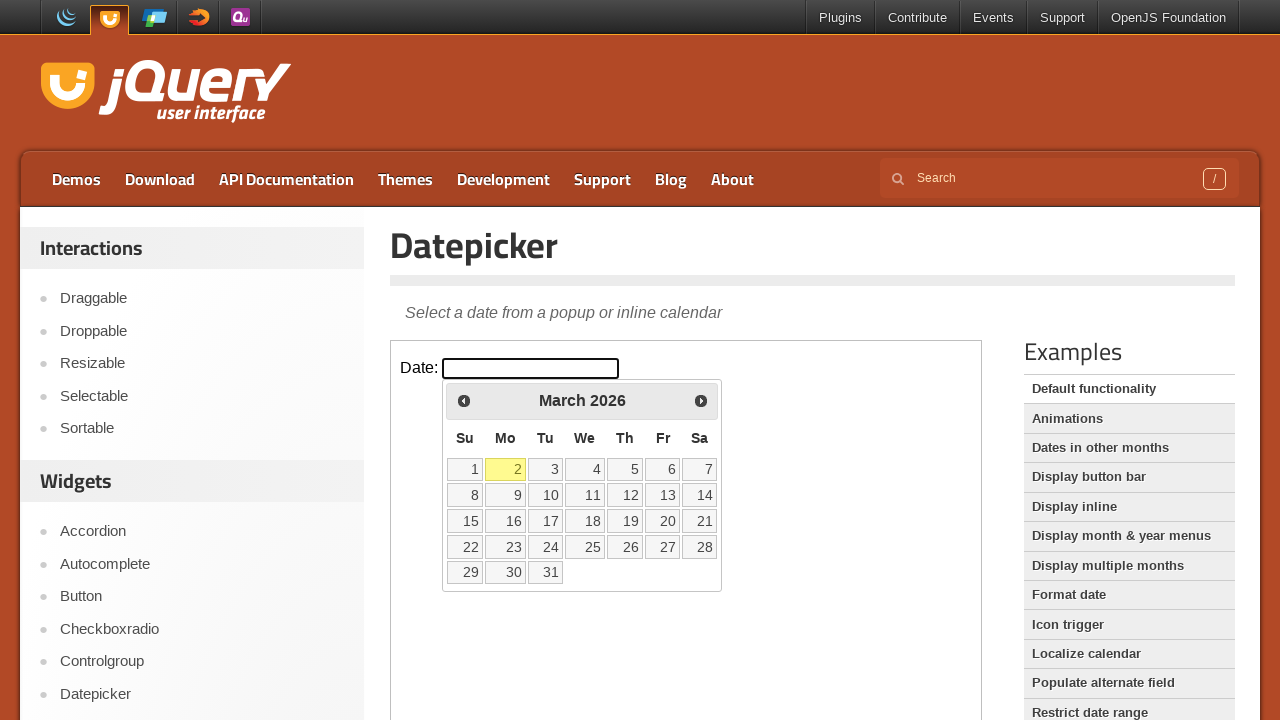

Clicked previous button to navigate backward in calendar at (464, 400) on iframe.demo-frame >> internal:control=enter-frame >> xpath=//div[@id='ui-datepic
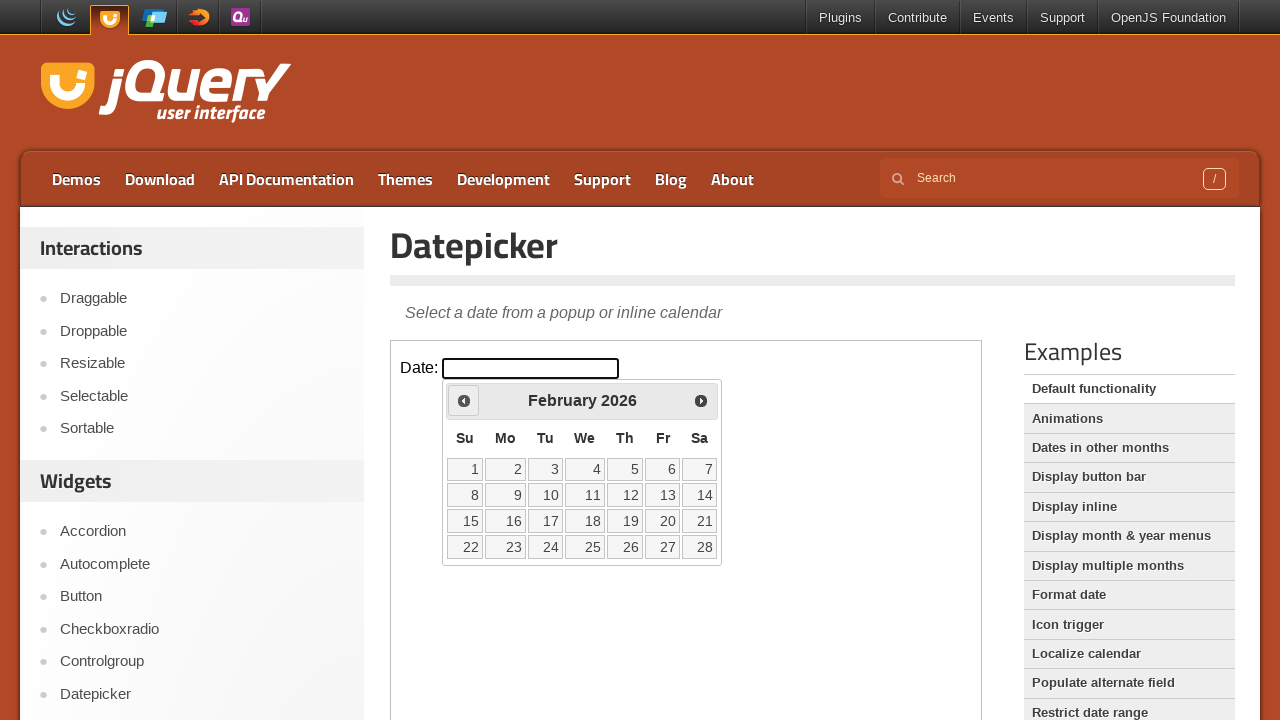

Retrieved current displayed month: February
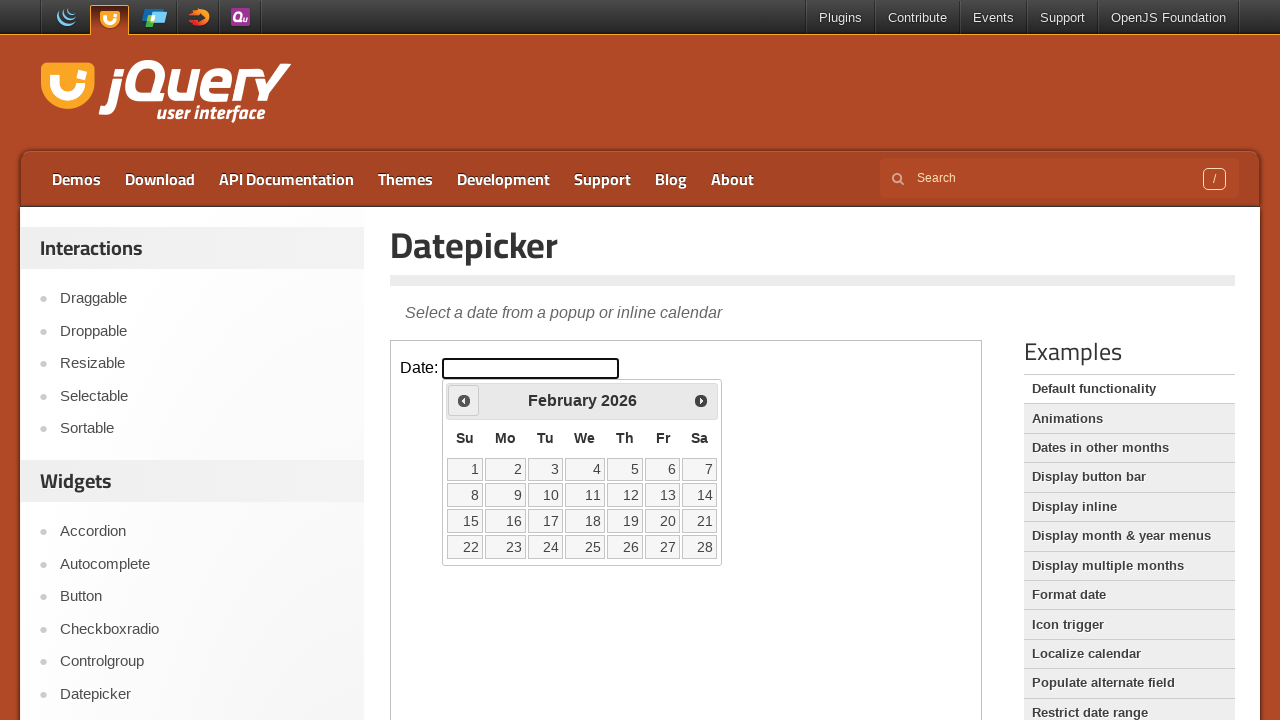

Retrieved current displayed year: 2026
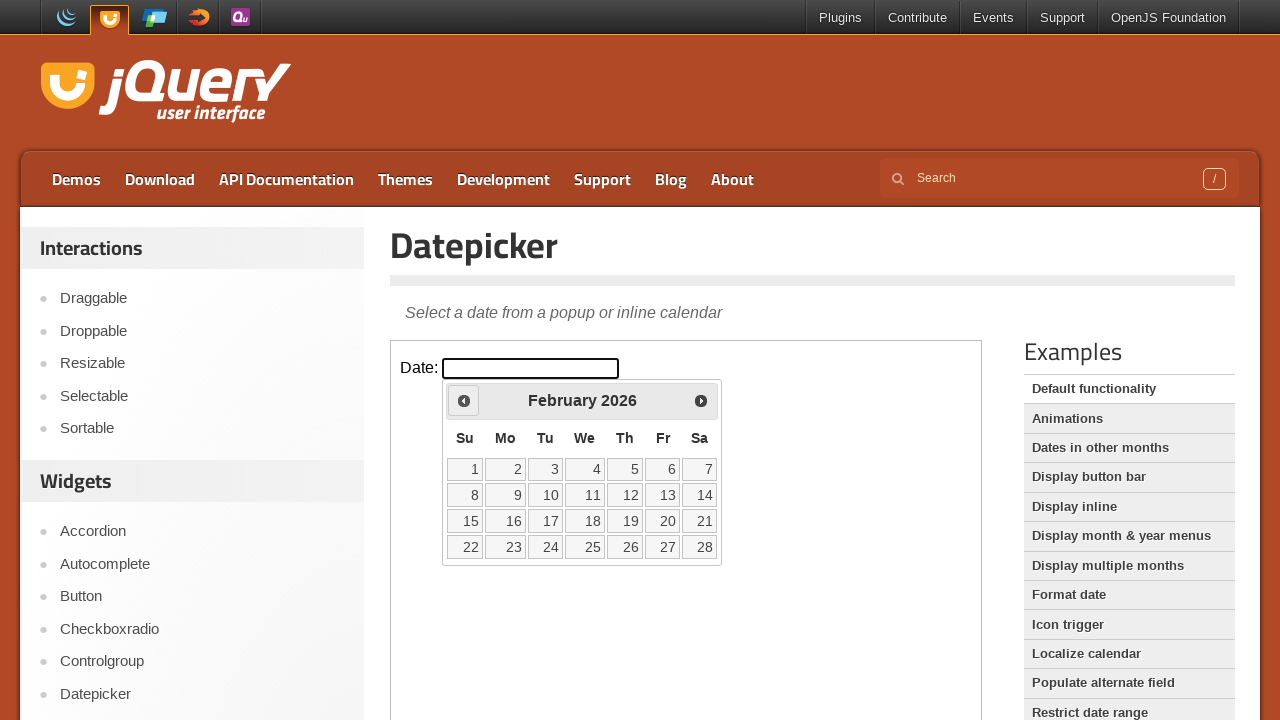

Clicked previous button to navigate backward in calendar at (464, 400) on iframe.demo-frame >> internal:control=enter-frame >> xpath=//div[@id='ui-datepic
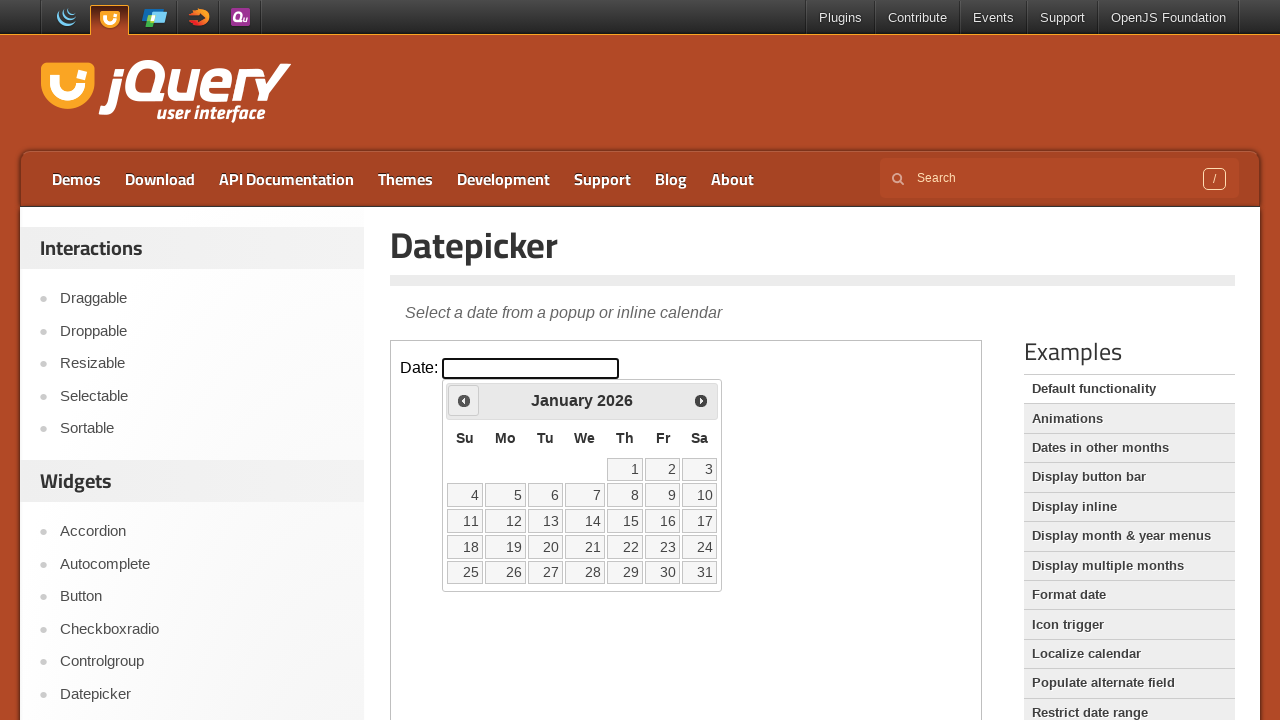

Retrieved current displayed month: January
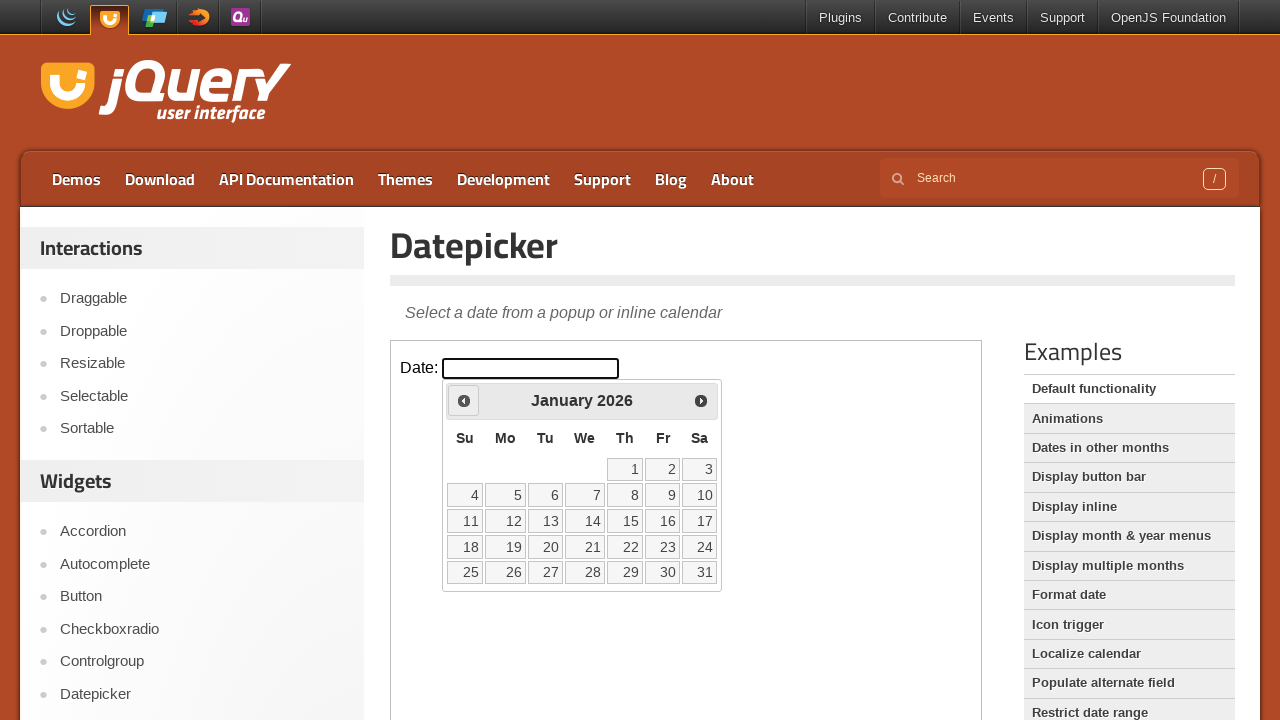

Retrieved current displayed year: 2026
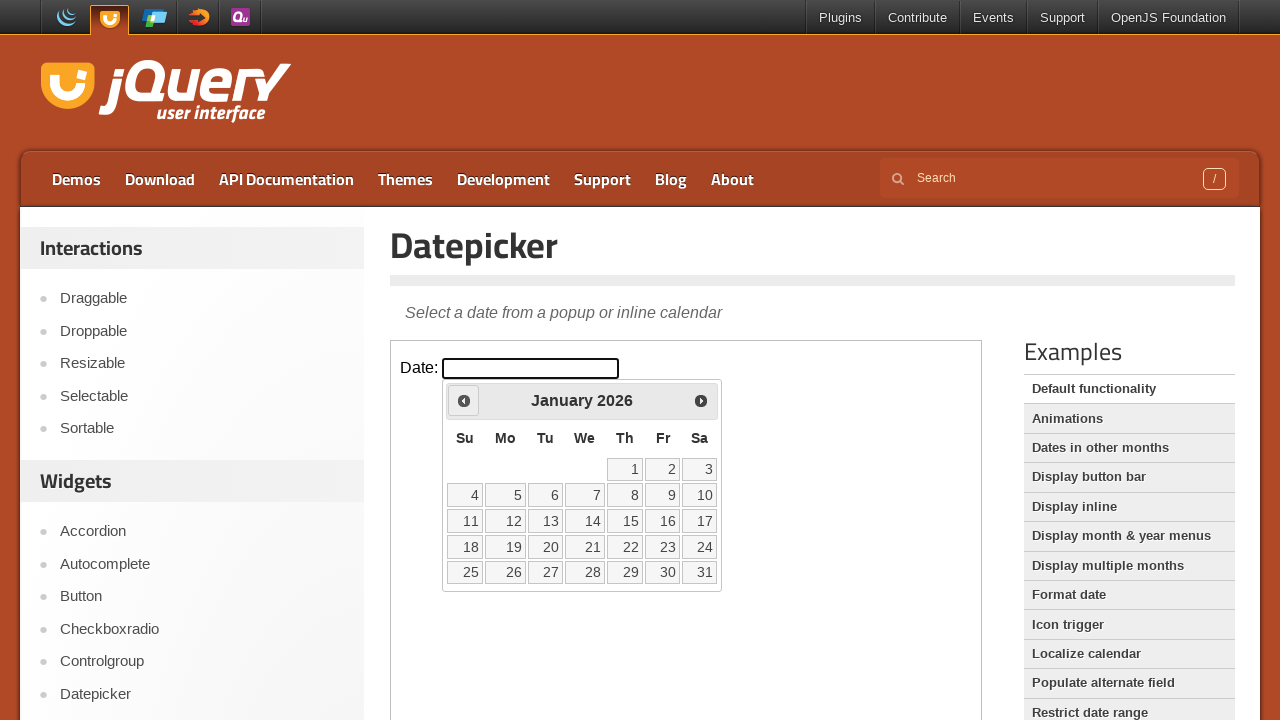

Clicked previous button to navigate backward in calendar at (464, 400) on iframe.demo-frame >> internal:control=enter-frame >> xpath=//div[@id='ui-datepic
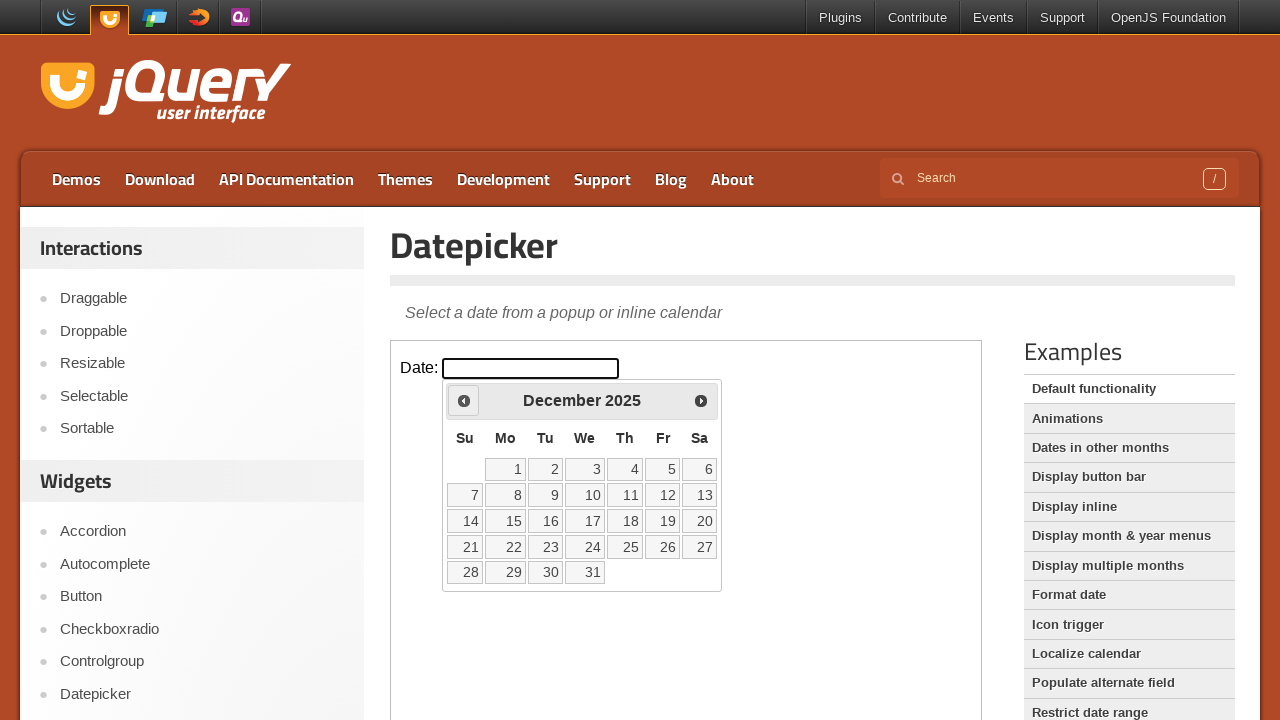

Retrieved current displayed month: December
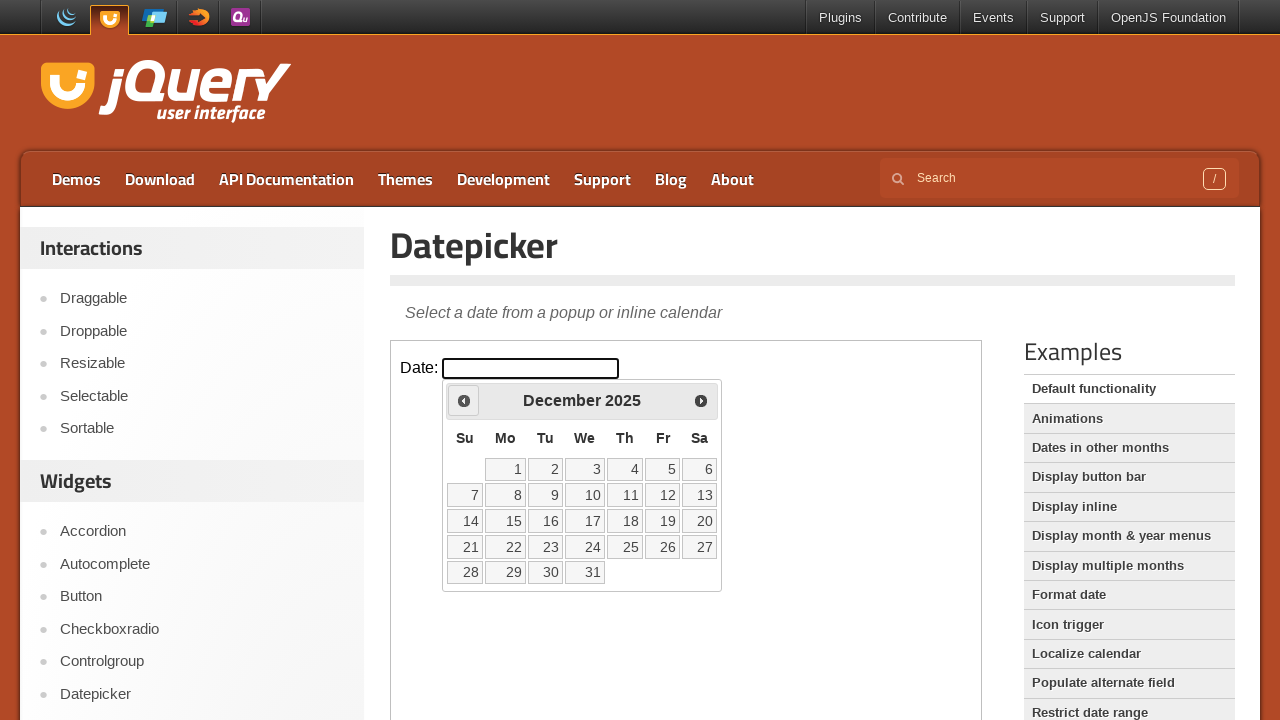

Retrieved current displayed year: 2025
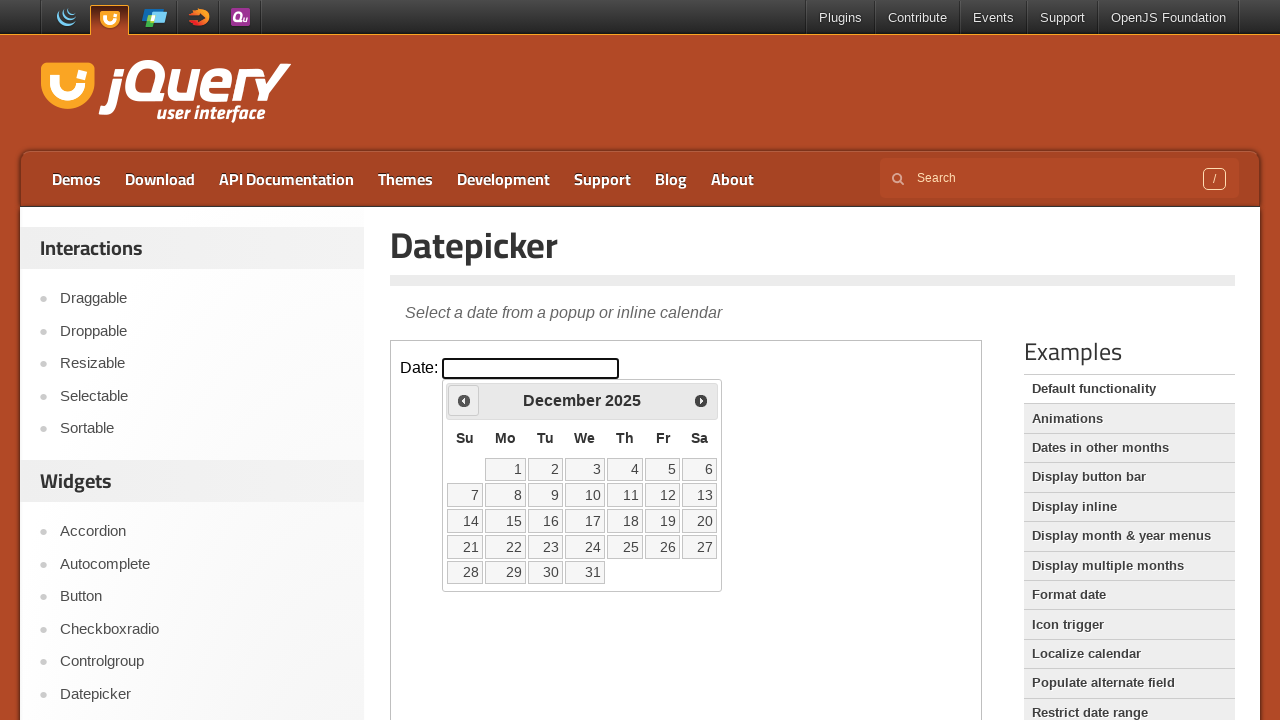

Clicked previous button to navigate backward in calendar at (464, 400) on iframe.demo-frame >> internal:control=enter-frame >> xpath=//div[@id='ui-datepic
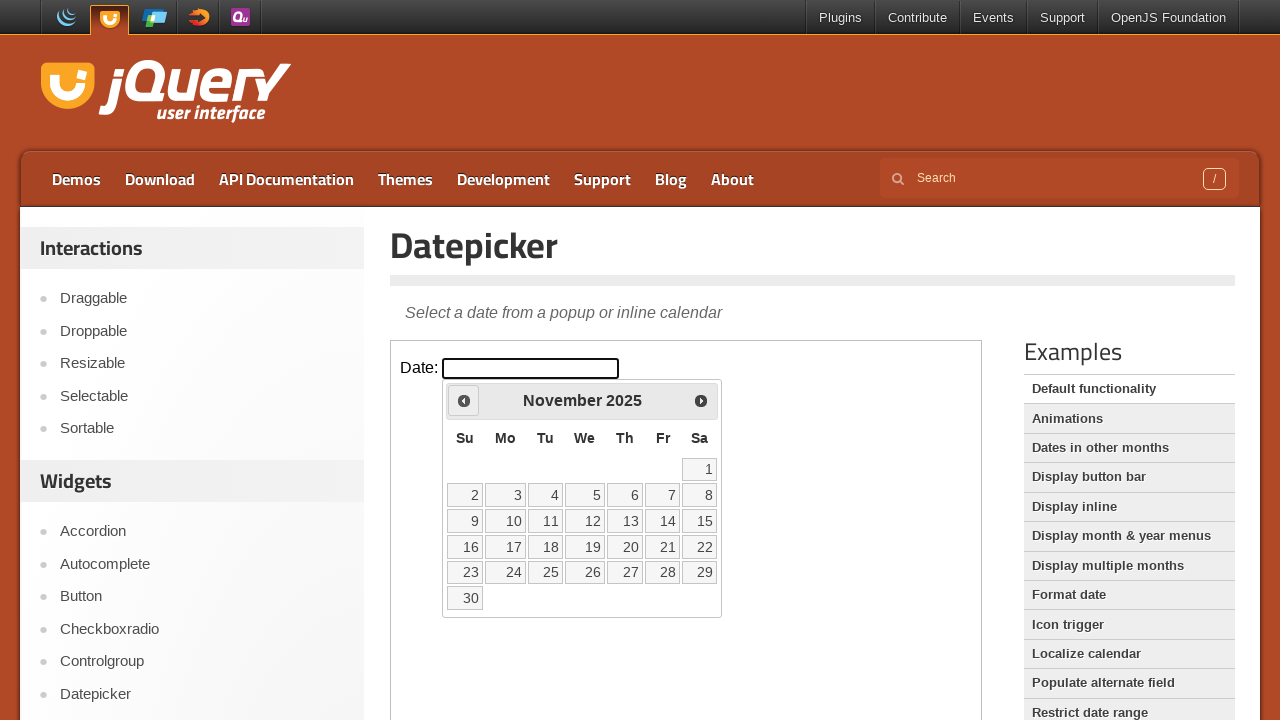

Retrieved current displayed month: November
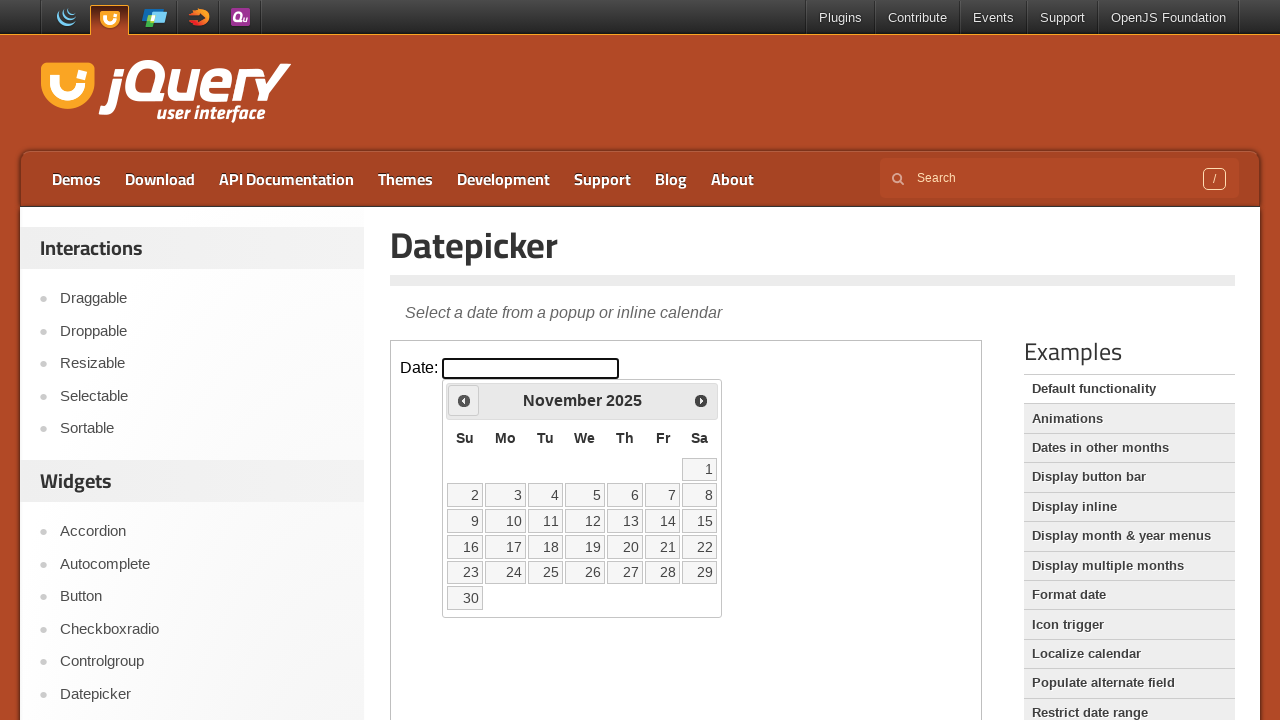

Retrieved current displayed year: 2025
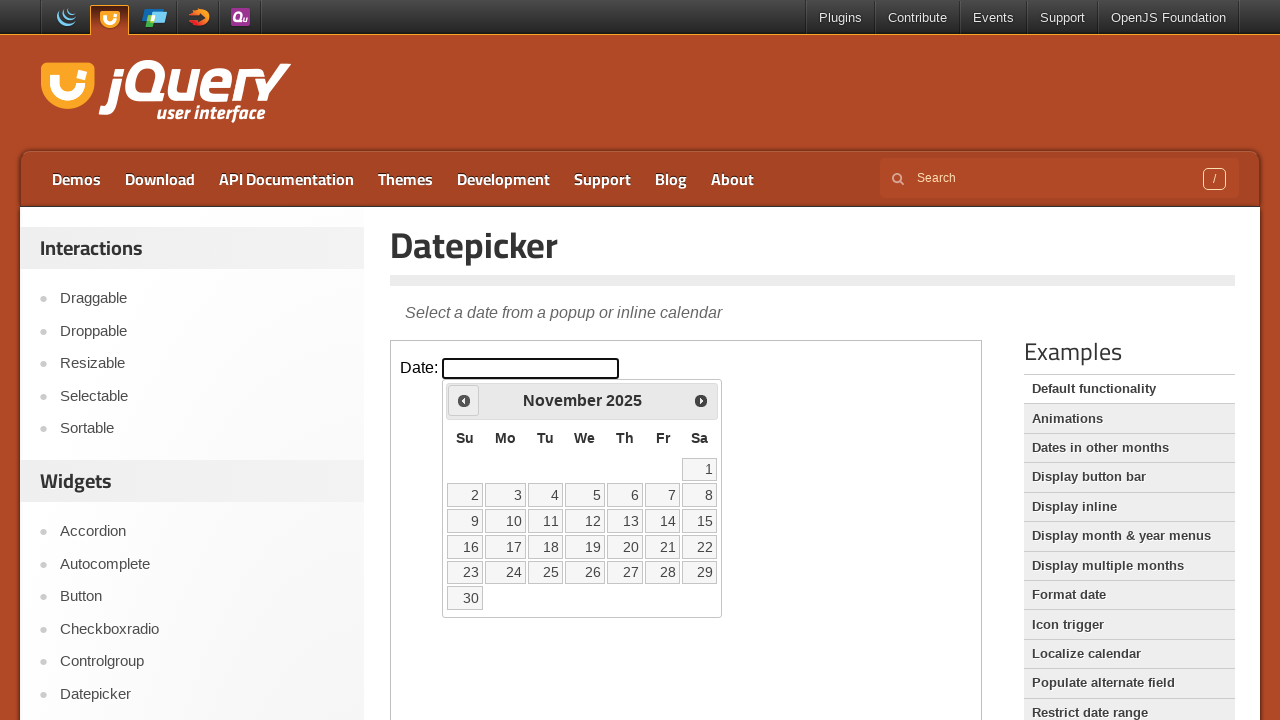

Clicked previous button to navigate backward in calendar at (464, 400) on iframe.demo-frame >> internal:control=enter-frame >> xpath=//div[@id='ui-datepic
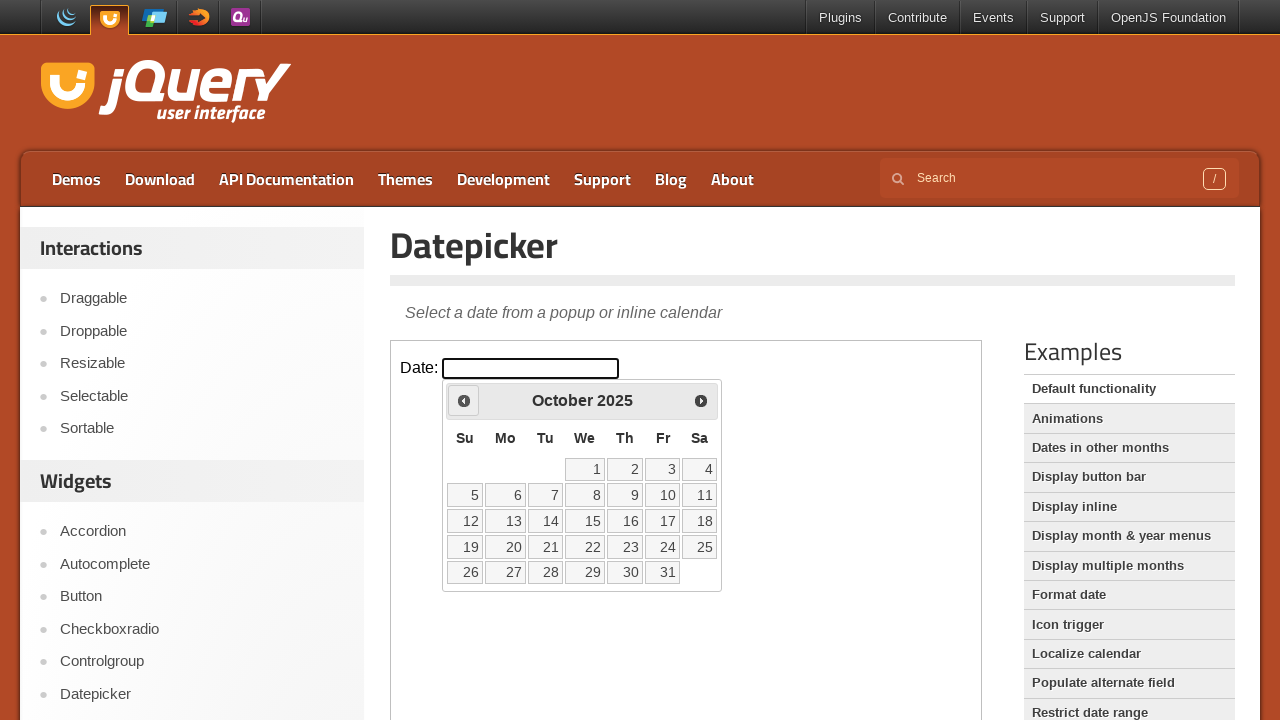

Retrieved current displayed month: October
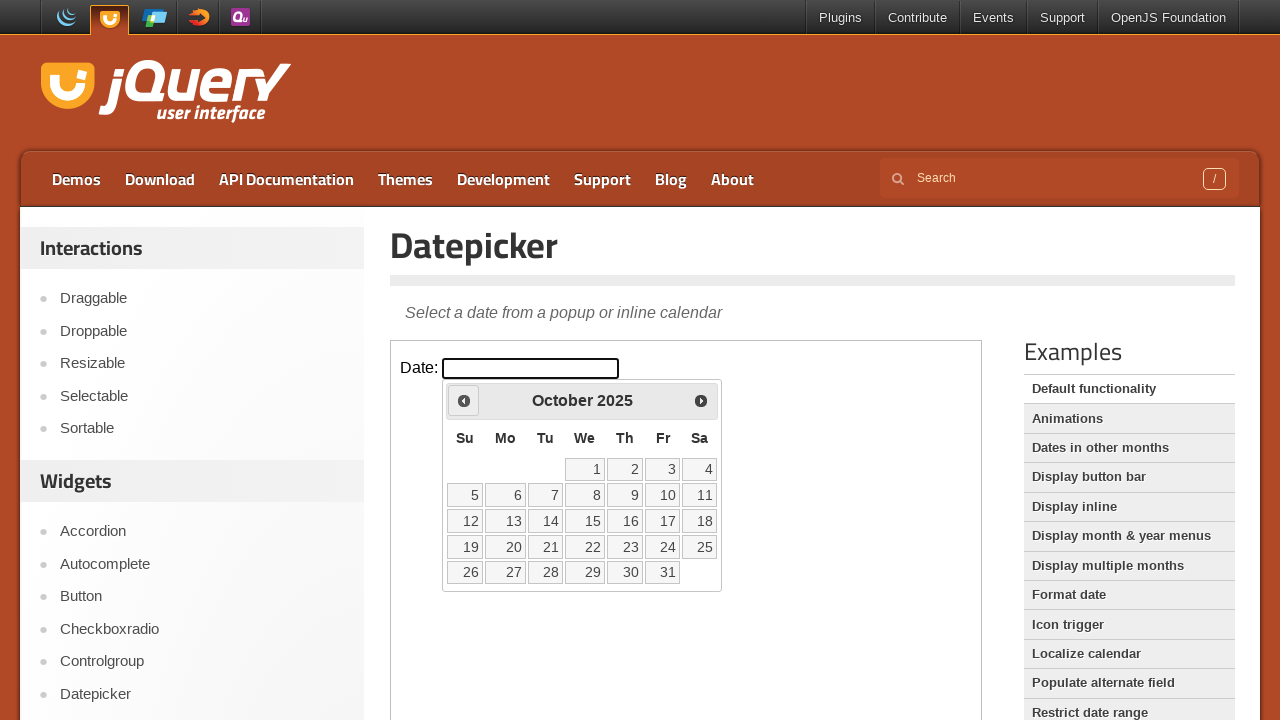

Retrieved current displayed year: 2025
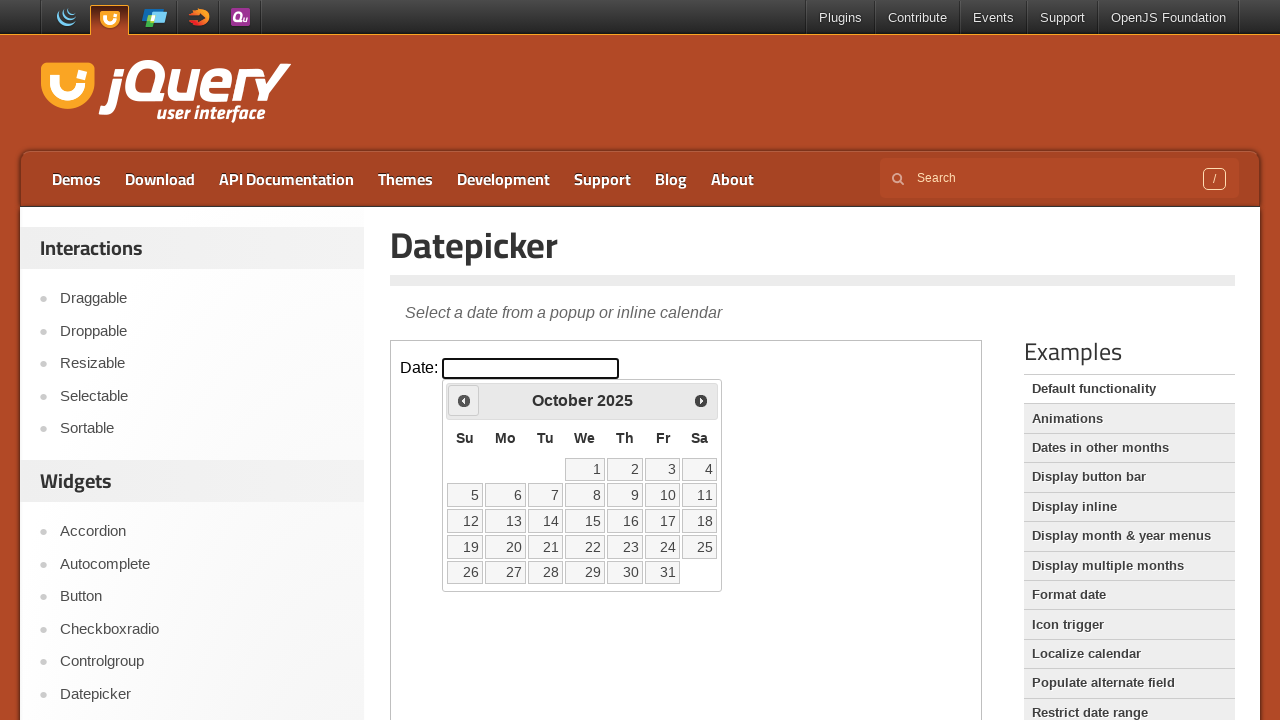

Clicked previous button to navigate backward in calendar at (464, 400) on iframe.demo-frame >> internal:control=enter-frame >> xpath=//div[@id='ui-datepic
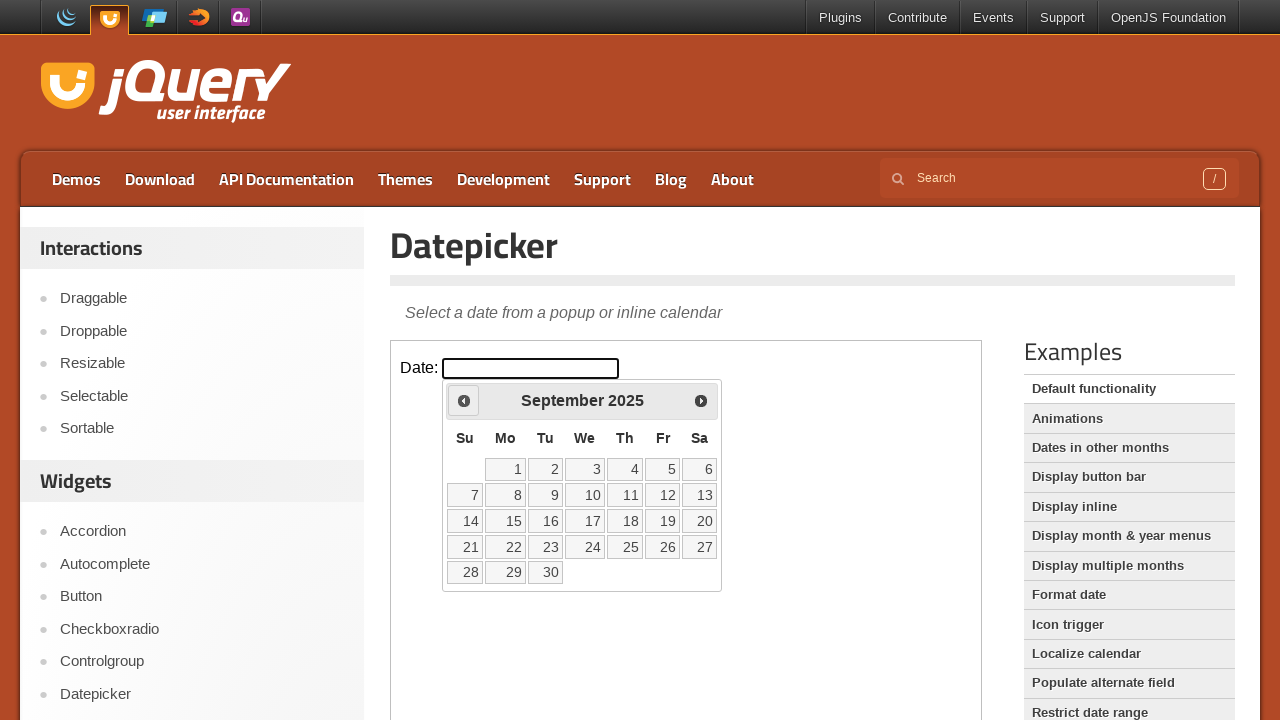

Retrieved current displayed month: September
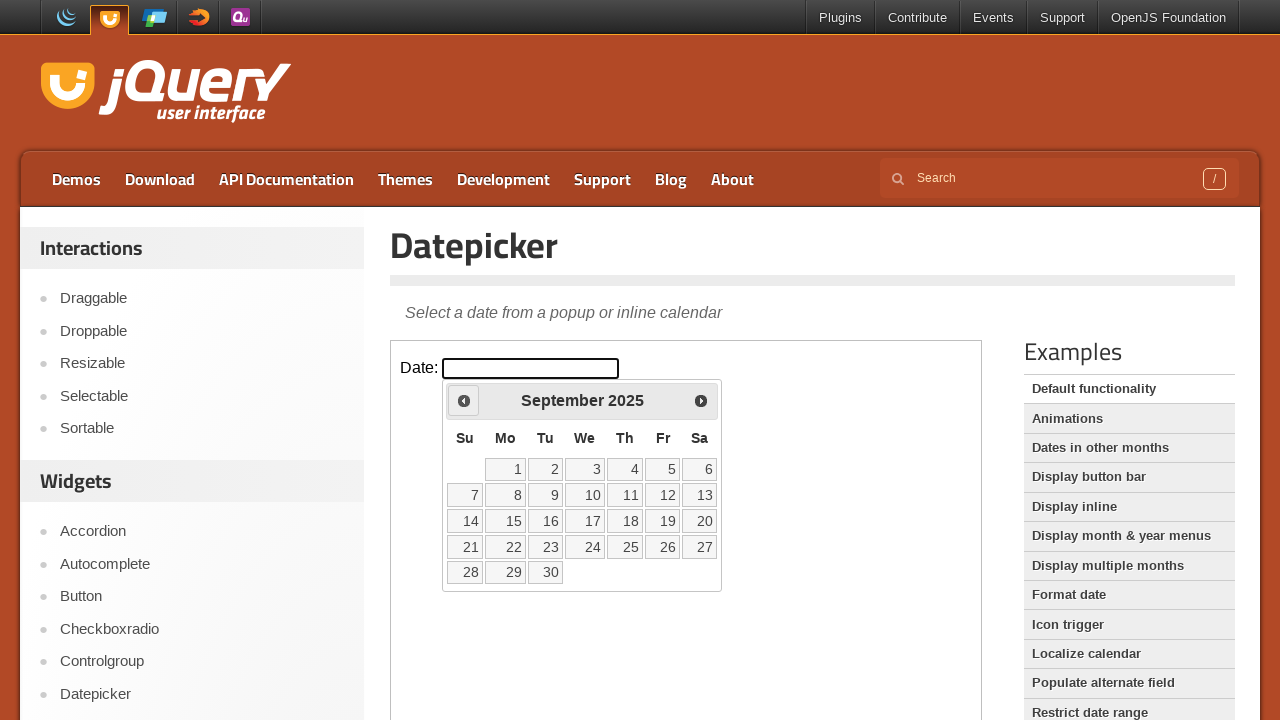

Retrieved current displayed year: 2025
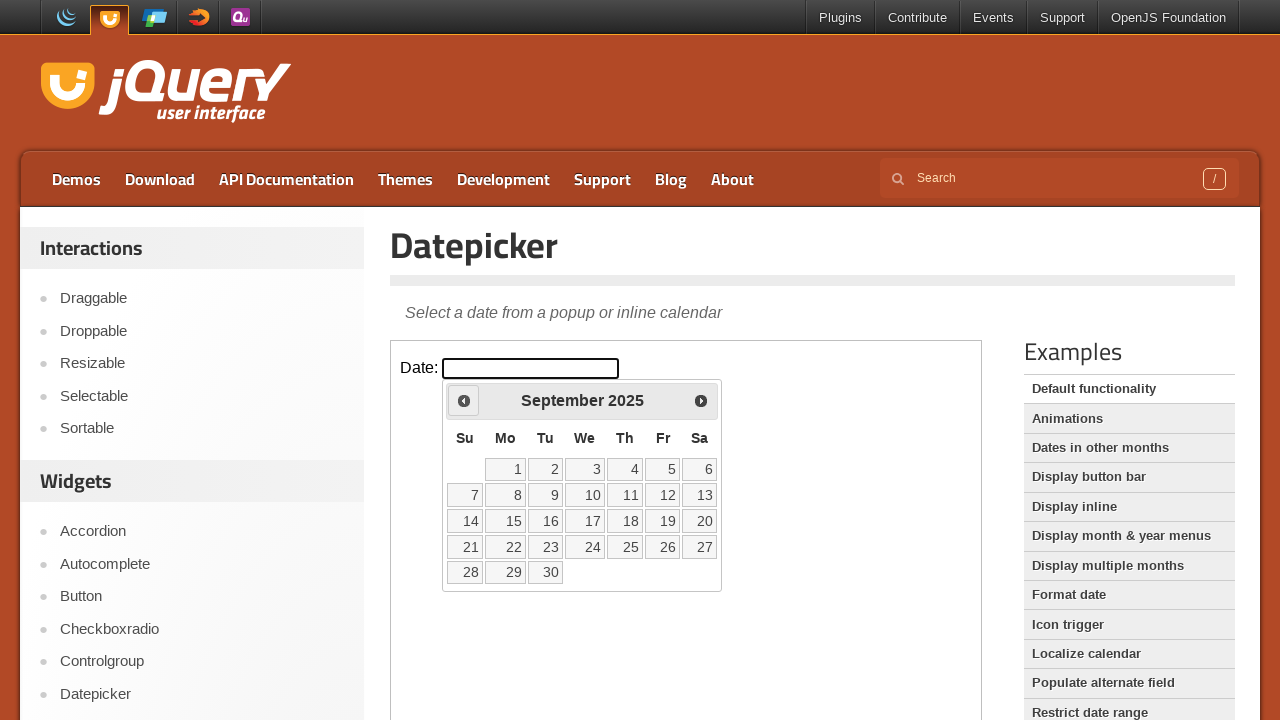

Clicked previous button to navigate backward in calendar at (464, 400) on iframe.demo-frame >> internal:control=enter-frame >> xpath=//div[@id='ui-datepic
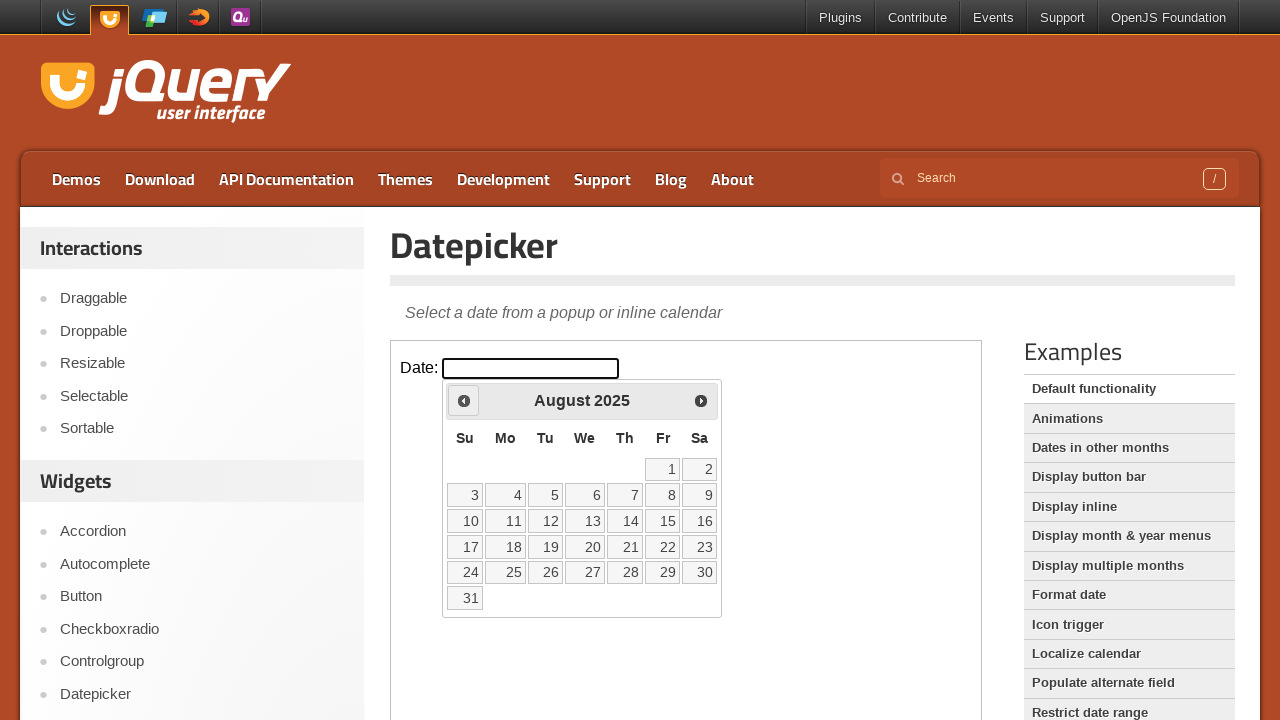

Retrieved current displayed month: August
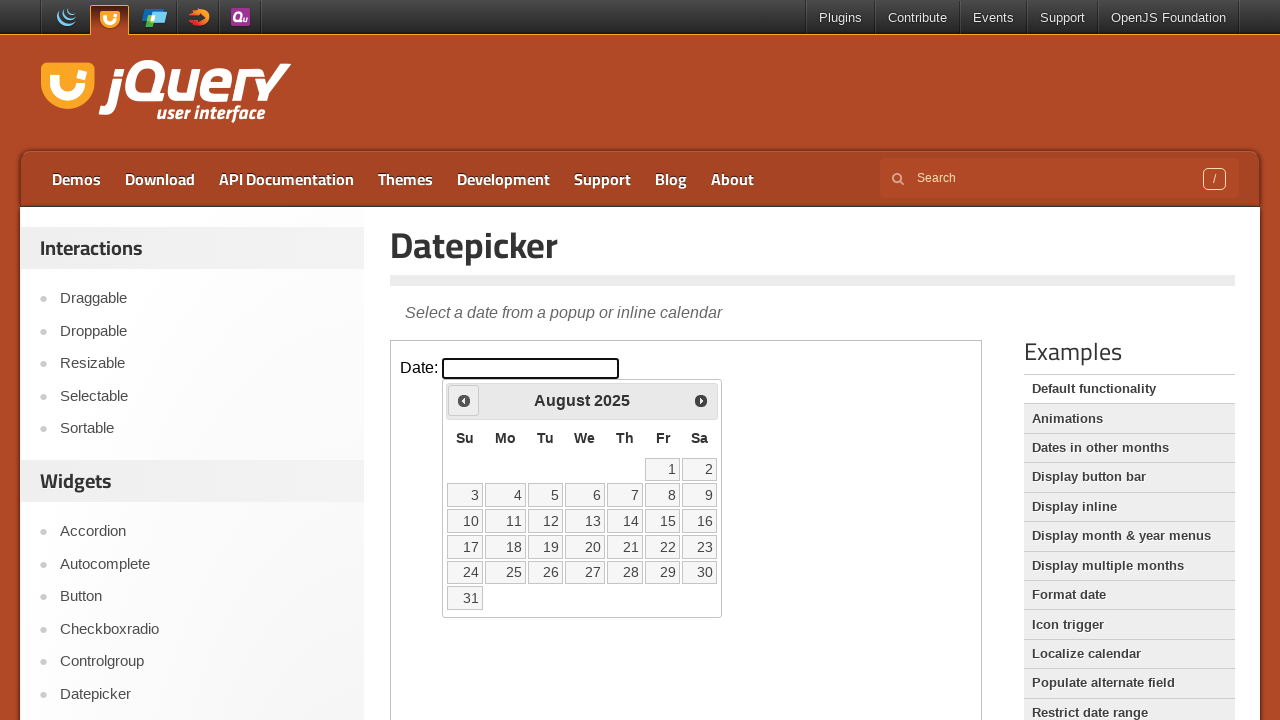

Retrieved current displayed year: 2025
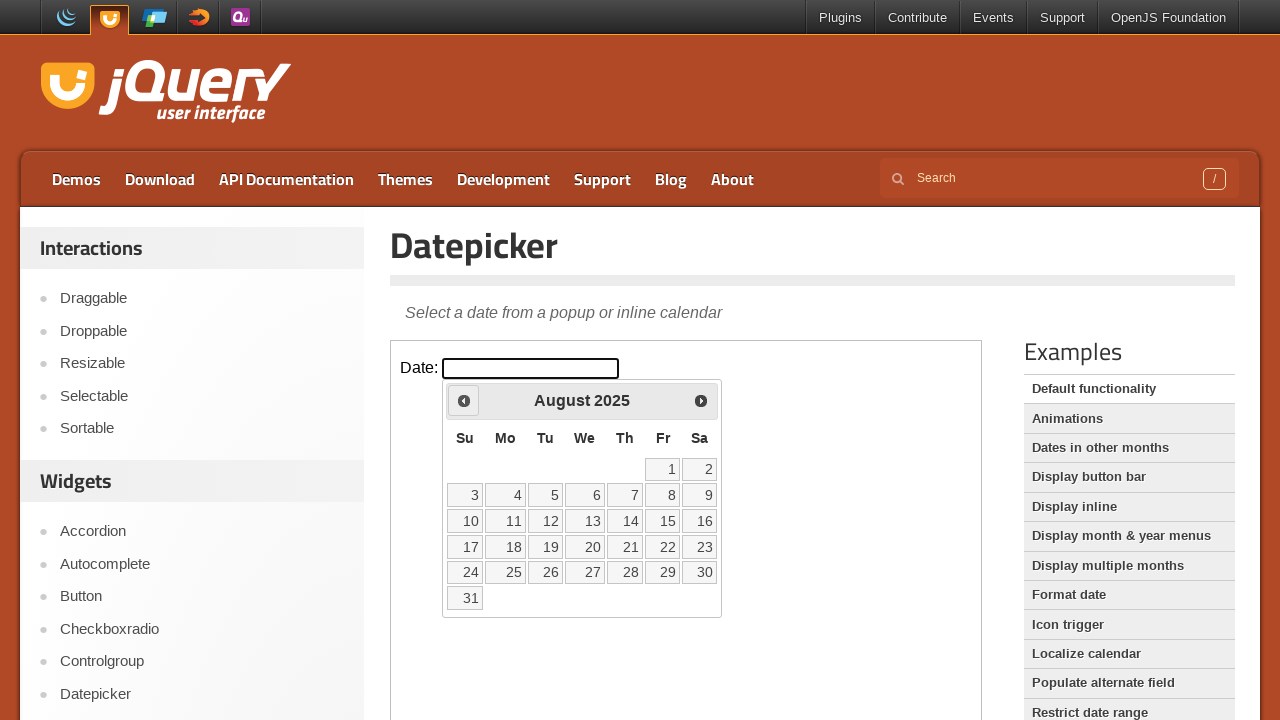

Clicked previous button to navigate backward in calendar at (464, 400) on iframe.demo-frame >> internal:control=enter-frame >> xpath=//div[@id='ui-datepic
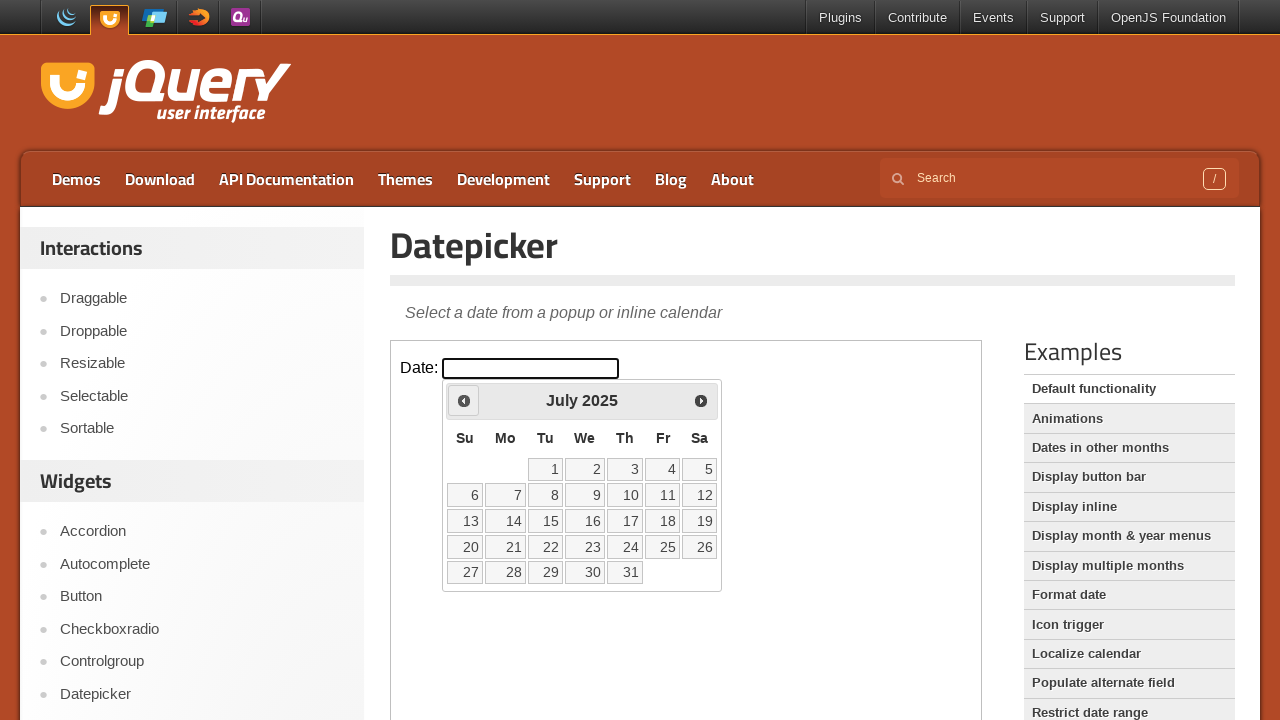

Retrieved current displayed month: July
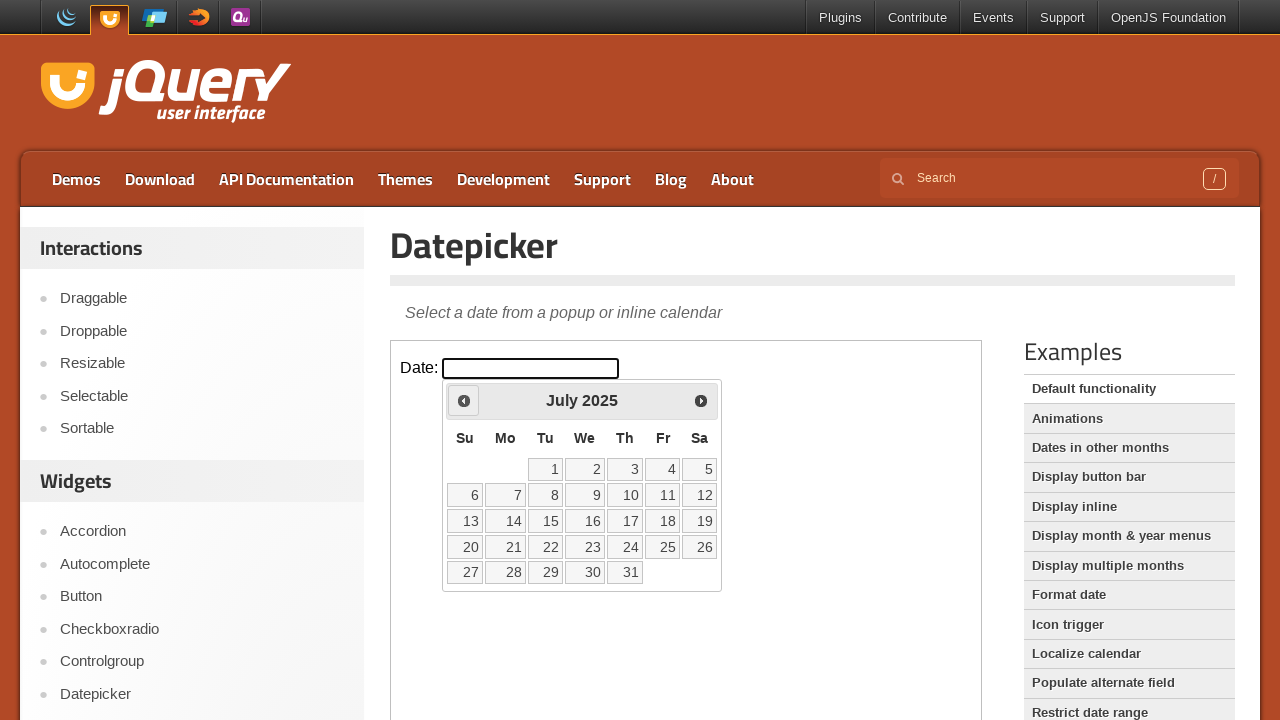

Retrieved current displayed year: 2025
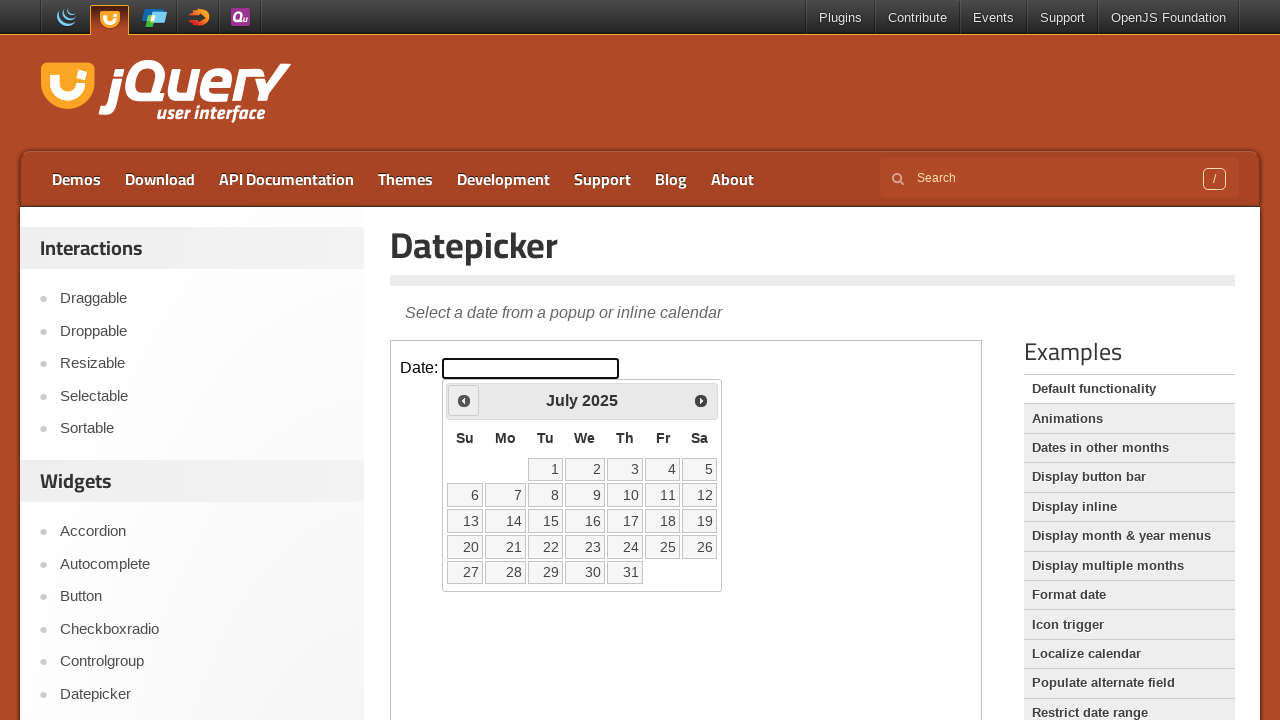

Clicked previous button to navigate backward in calendar at (464, 400) on iframe.demo-frame >> internal:control=enter-frame >> xpath=//div[@id='ui-datepic
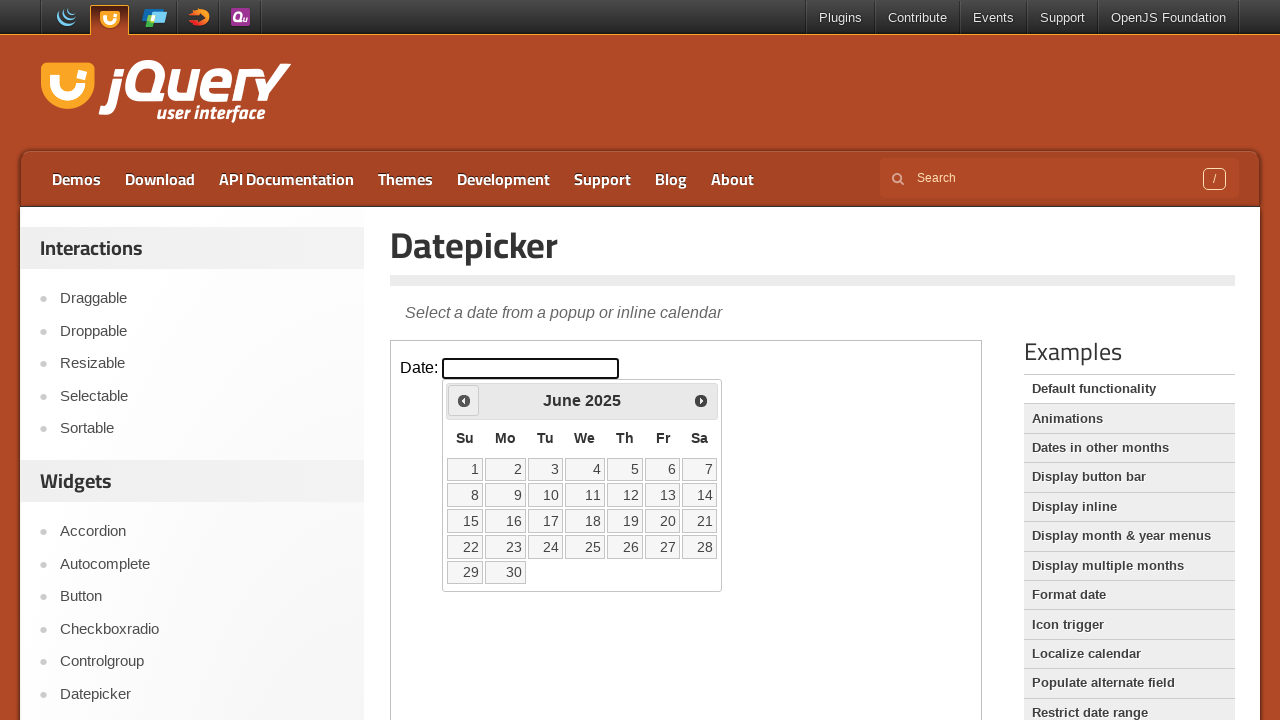

Retrieved current displayed month: June
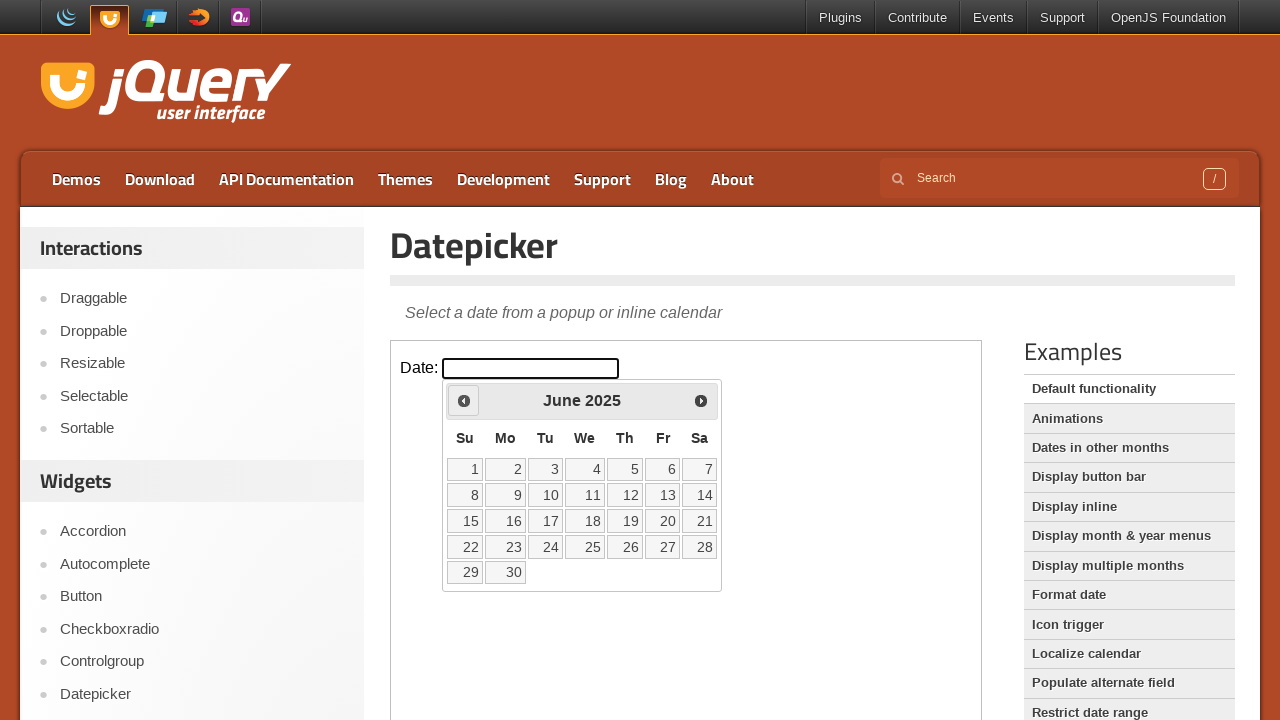

Retrieved current displayed year: 2025
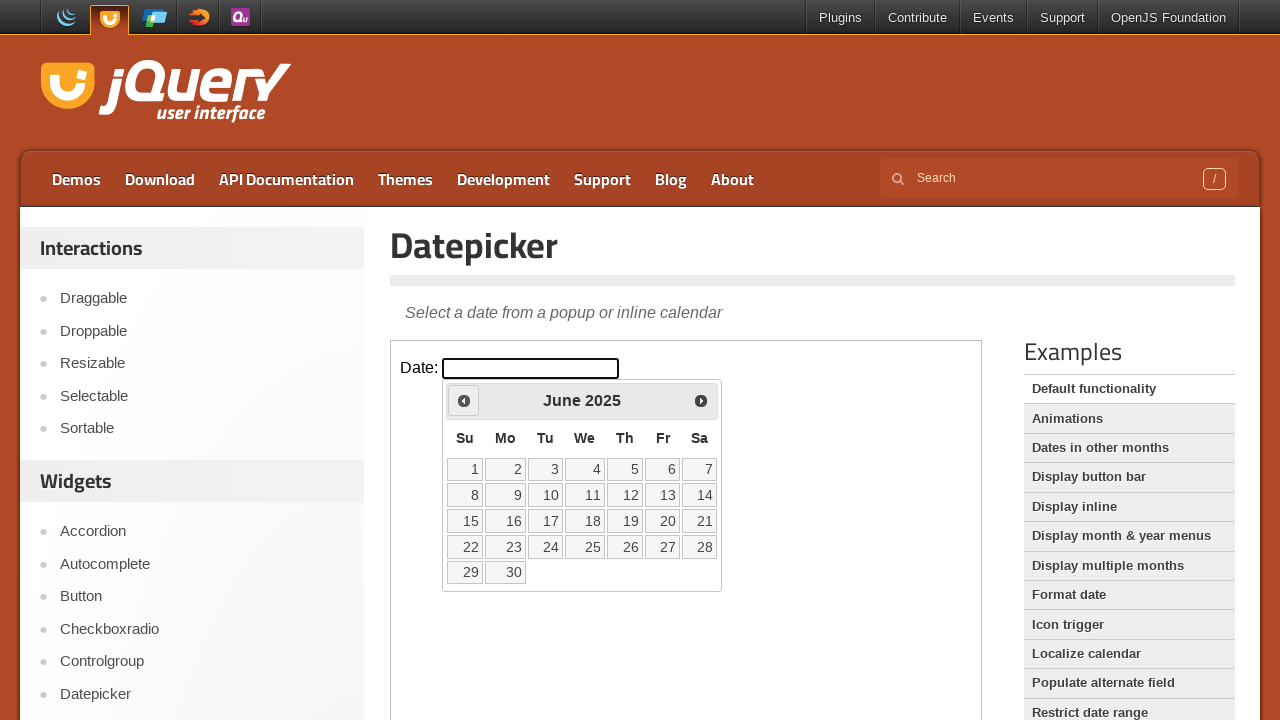

Clicked previous button to navigate backward in calendar at (464, 400) on iframe.demo-frame >> internal:control=enter-frame >> xpath=//div[@id='ui-datepic
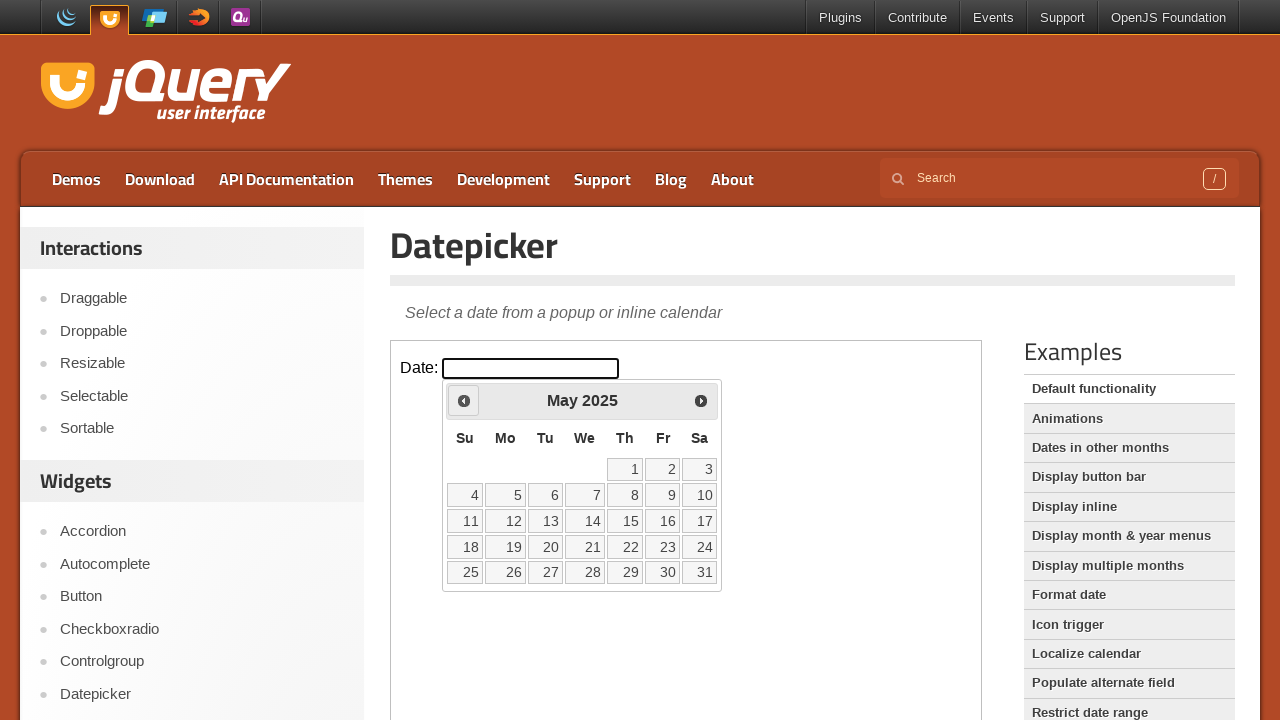

Retrieved current displayed month: May
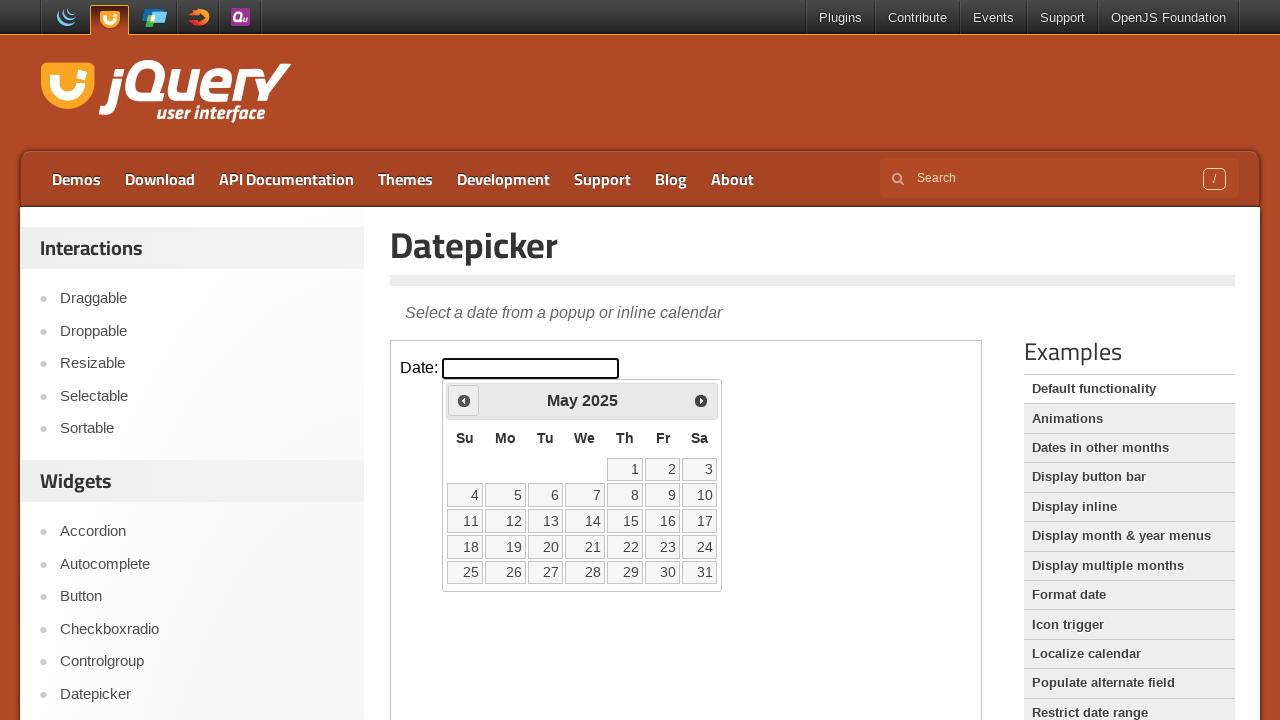

Retrieved current displayed year: 2025
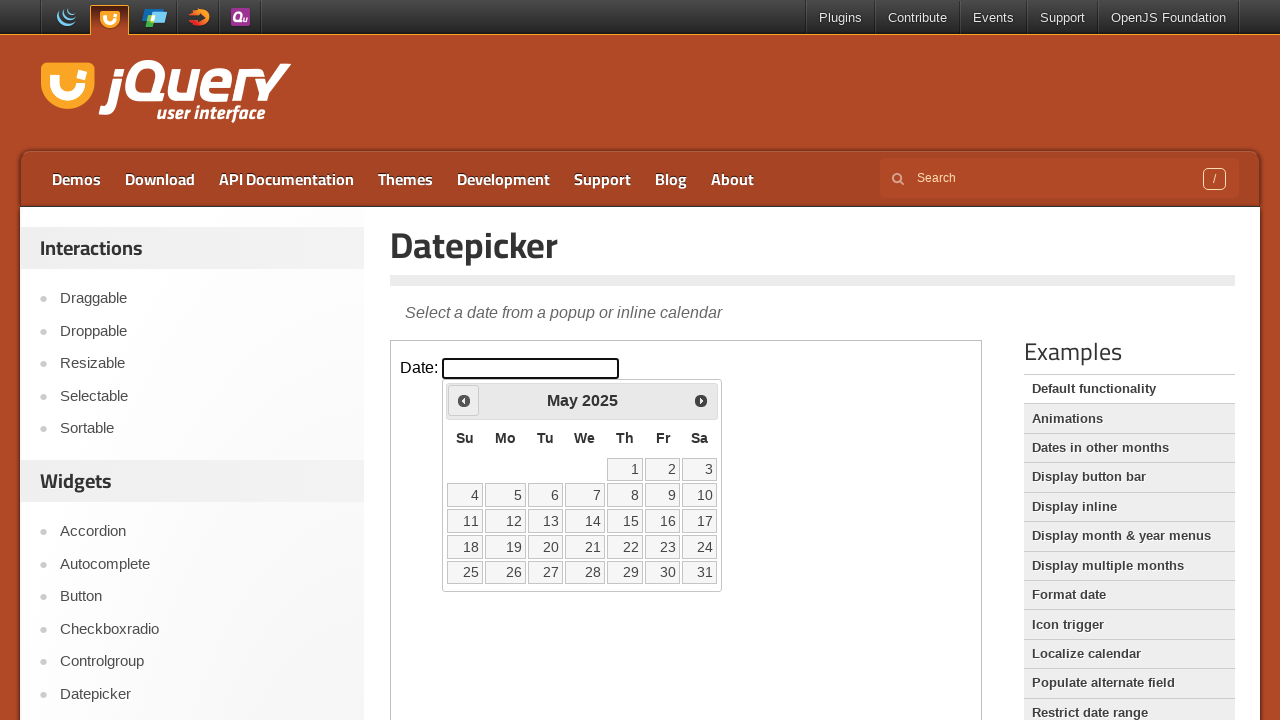

Clicked previous button to navigate backward in calendar at (464, 400) on iframe.demo-frame >> internal:control=enter-frame >> xpath=//div[@id='ui-datepic
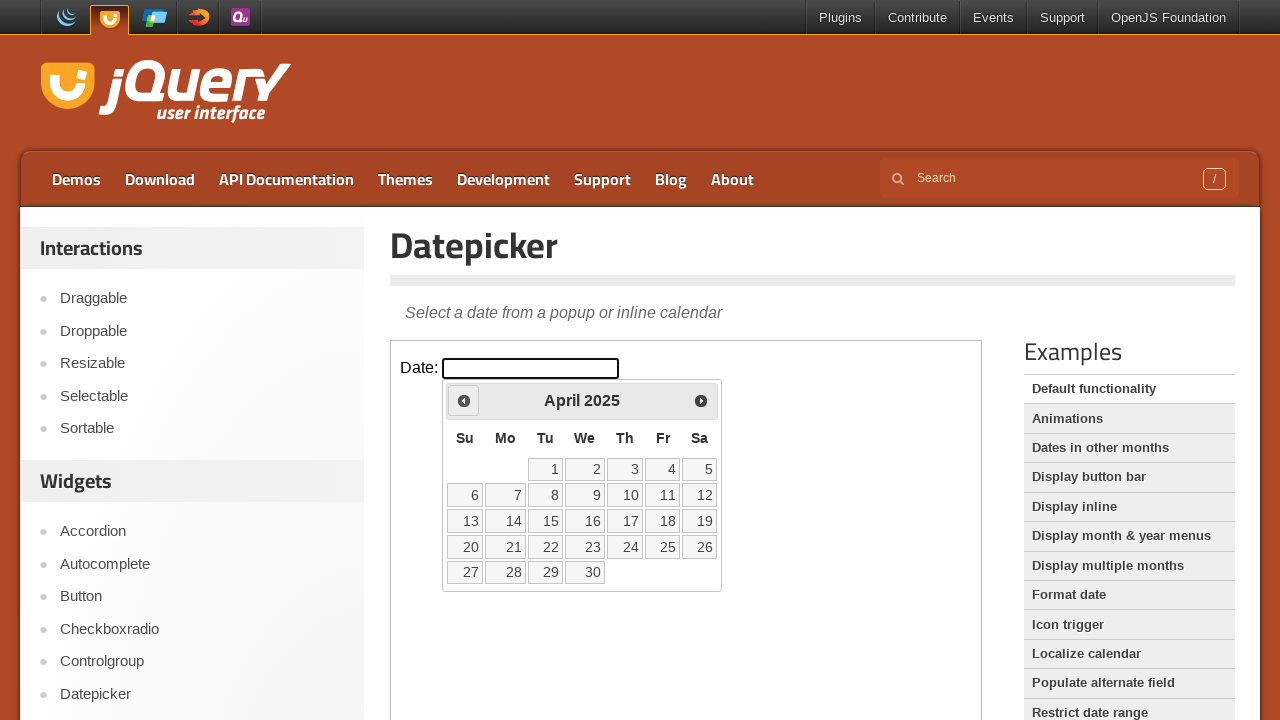

Retrieved current displayed month: April
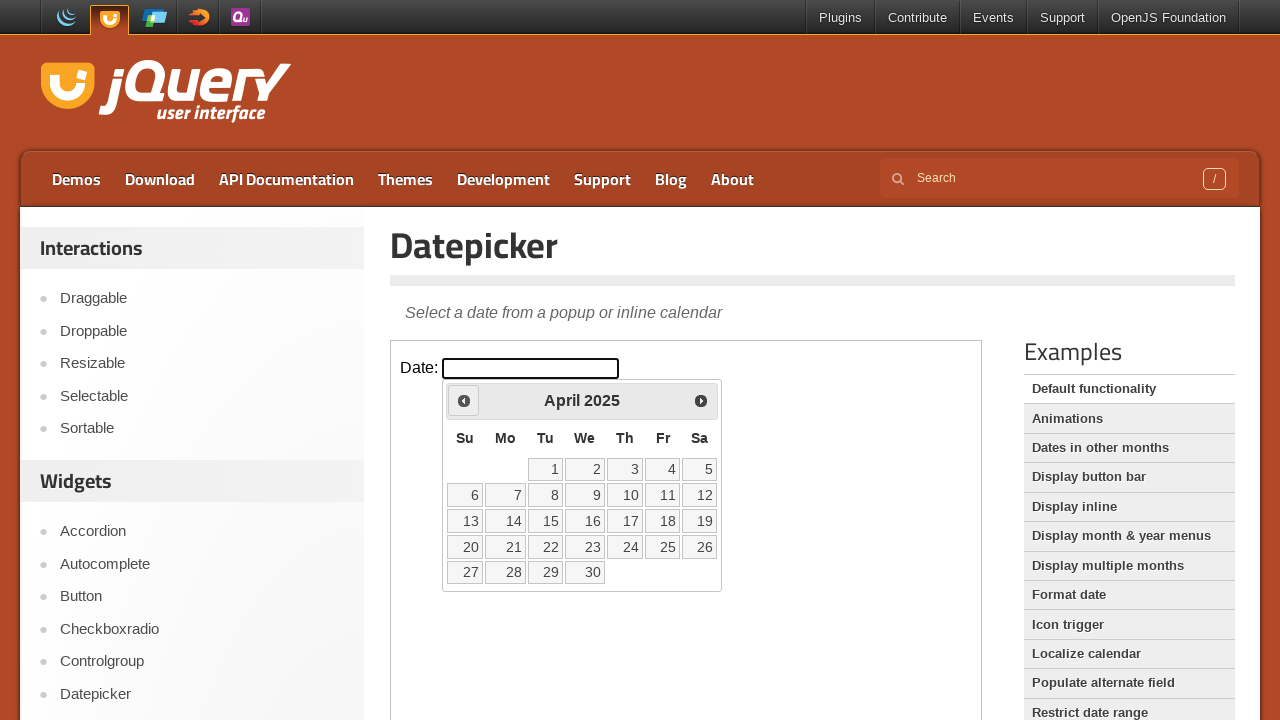

Retrieved current displayed year: 2025
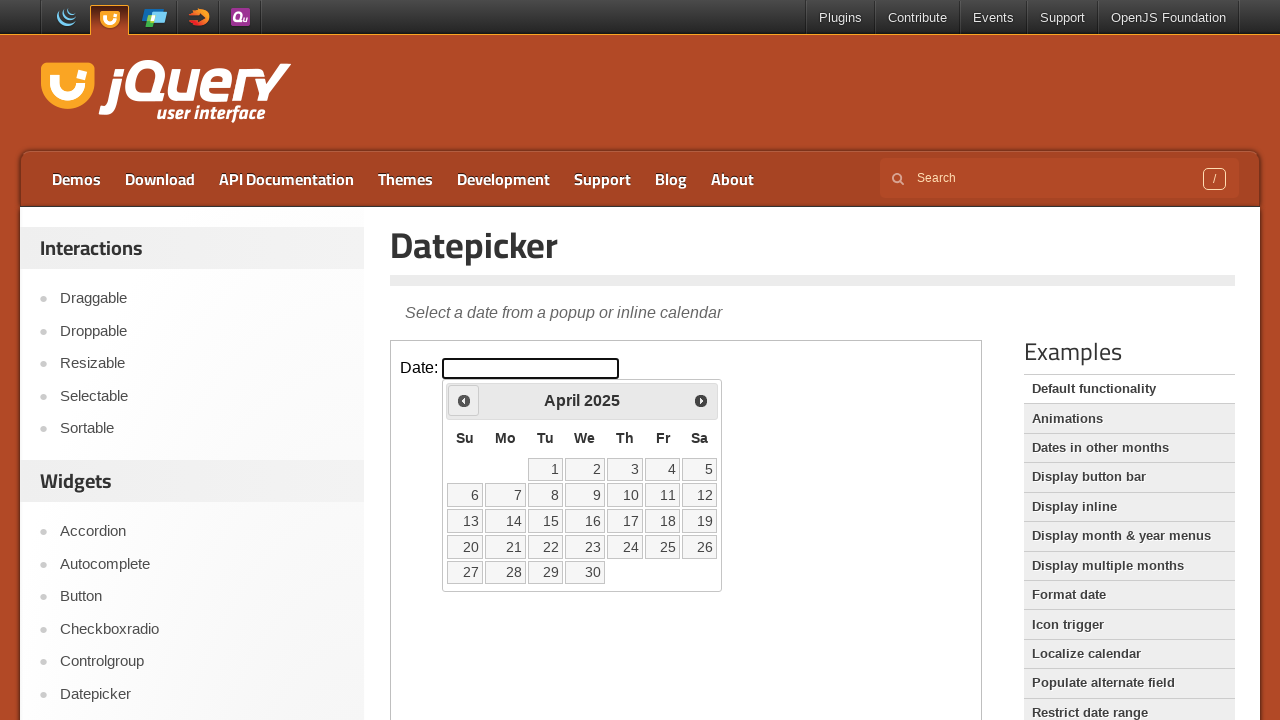

Clicked previous button to navigate backward in calendar at (464, 400) on iframe.demo-frame >> internal:control=enter-frame >> xpath=//div[@id='ui-datepic
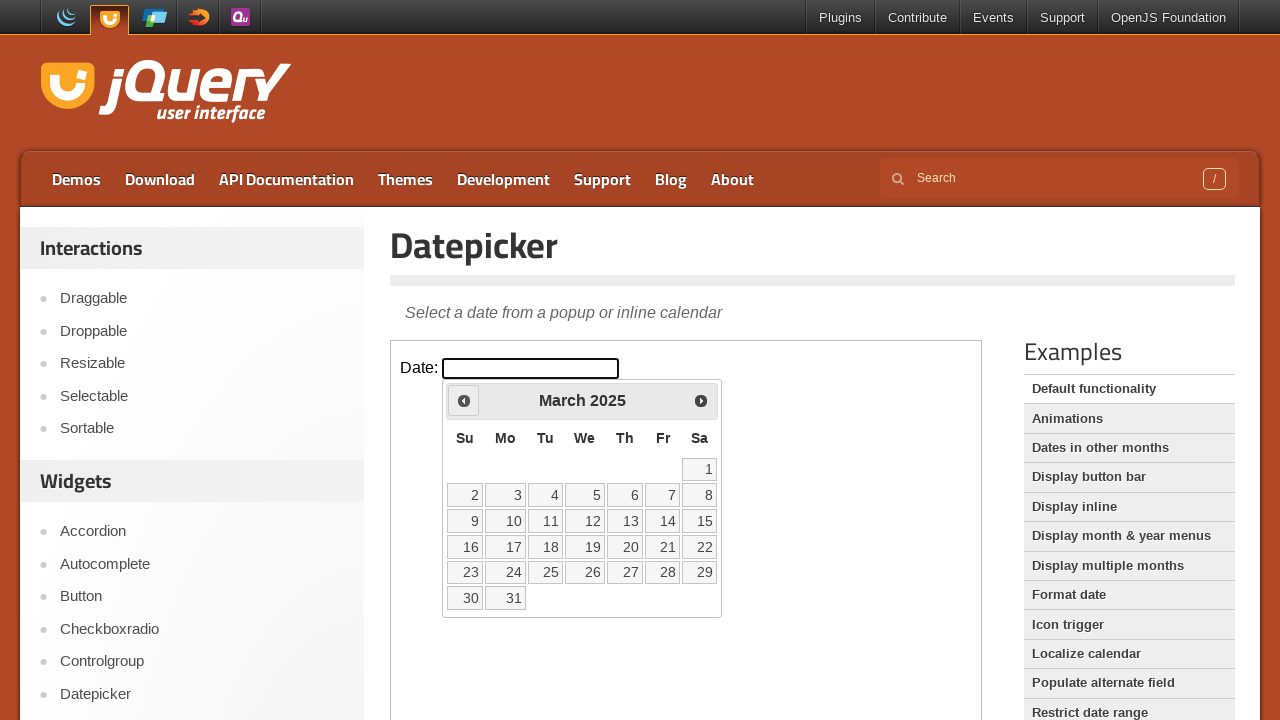

Retrieved current displayed month: March
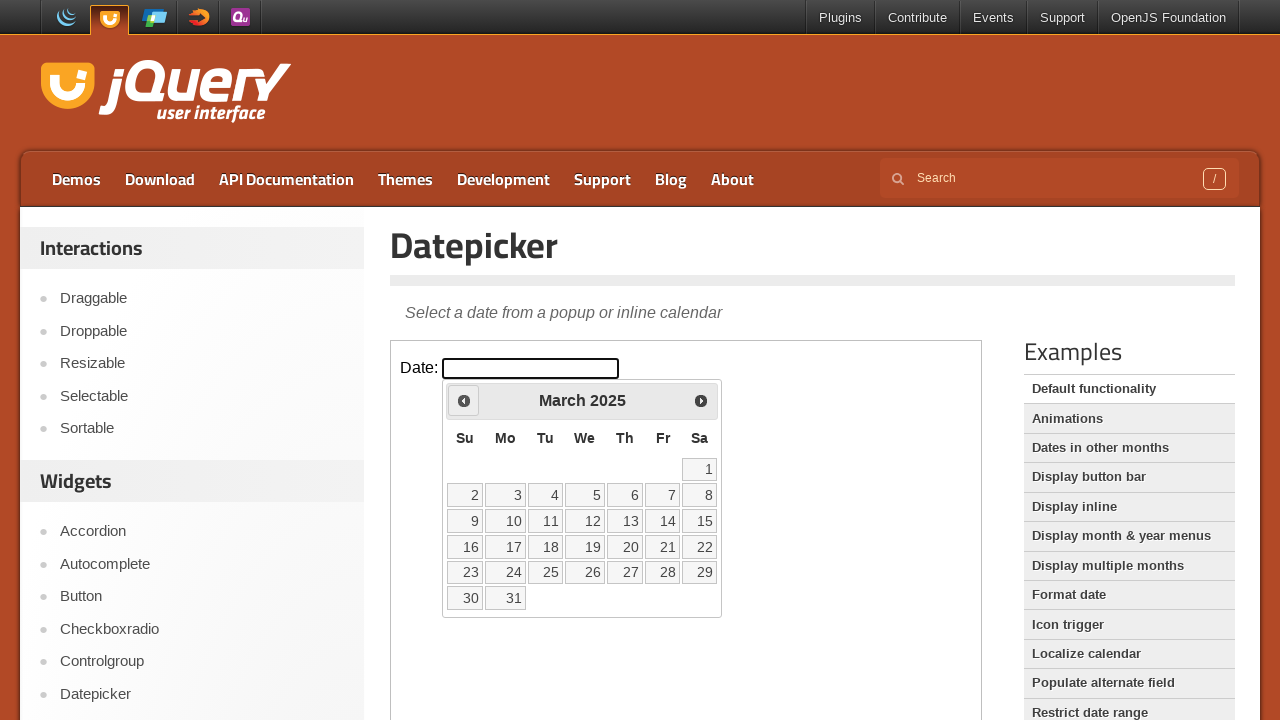

Retrieved current displayed year: 2025
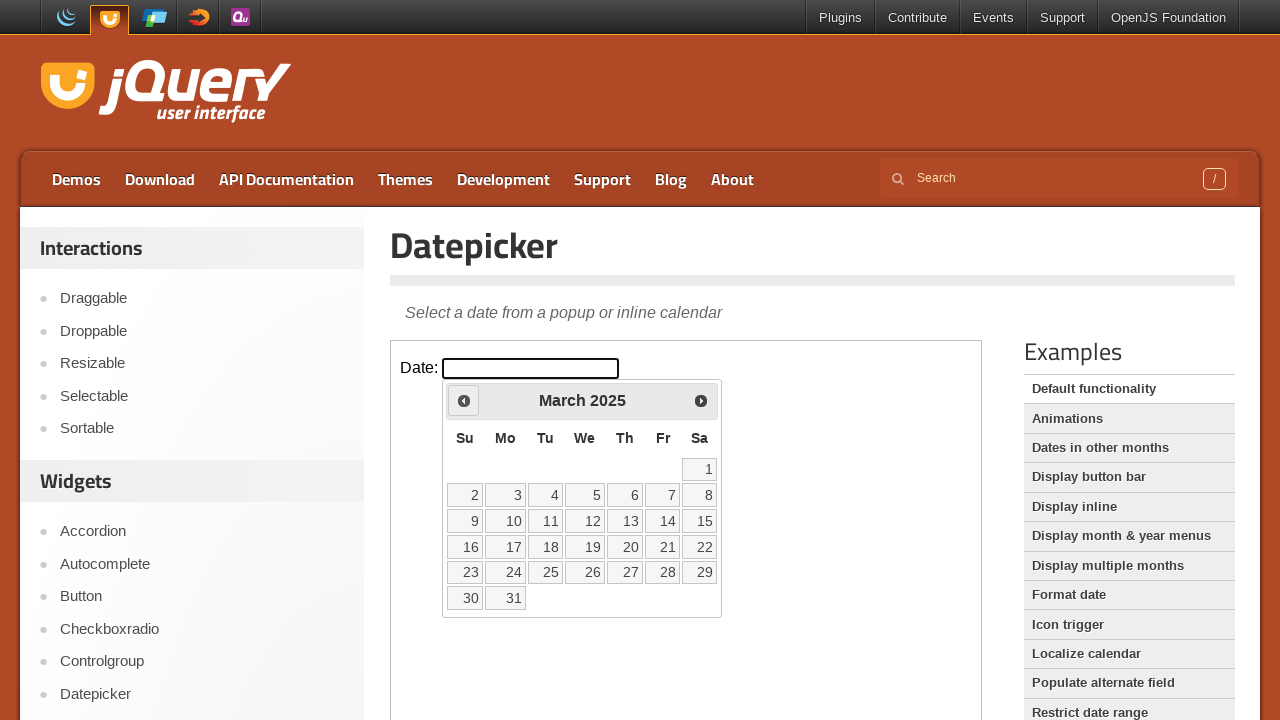

Reached target month/year: March 2025
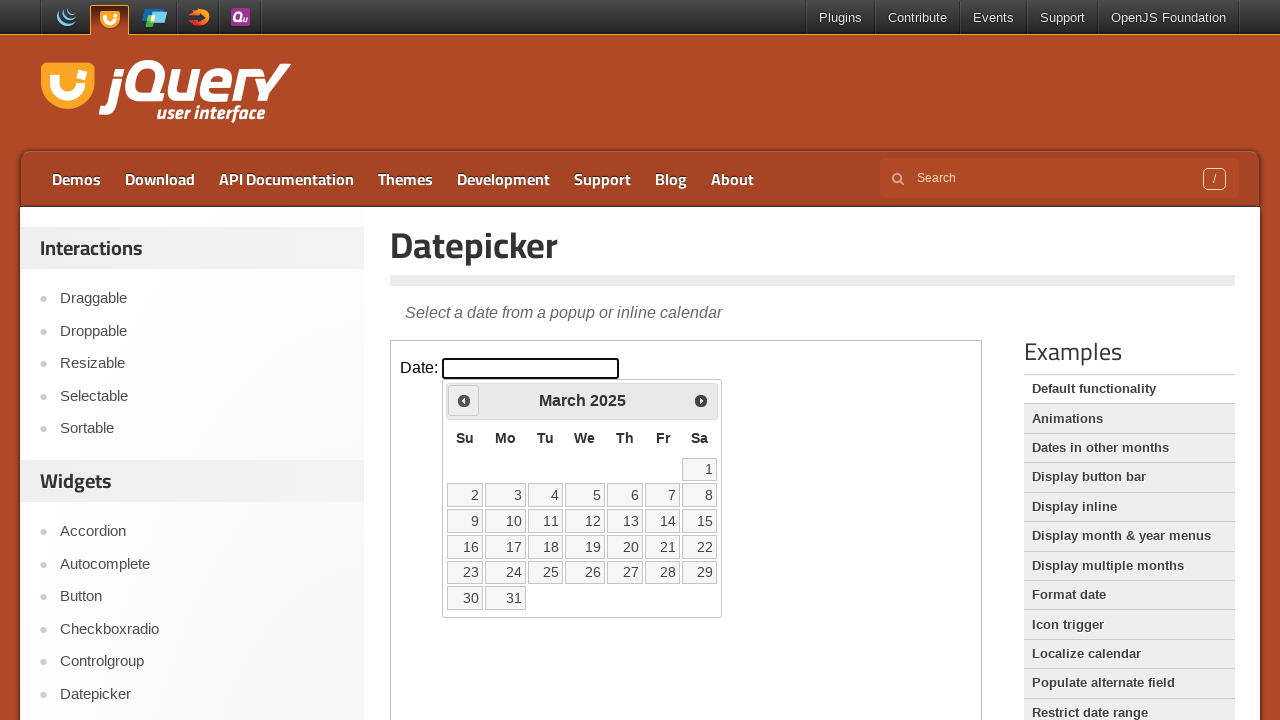

Located all day cells in calendar
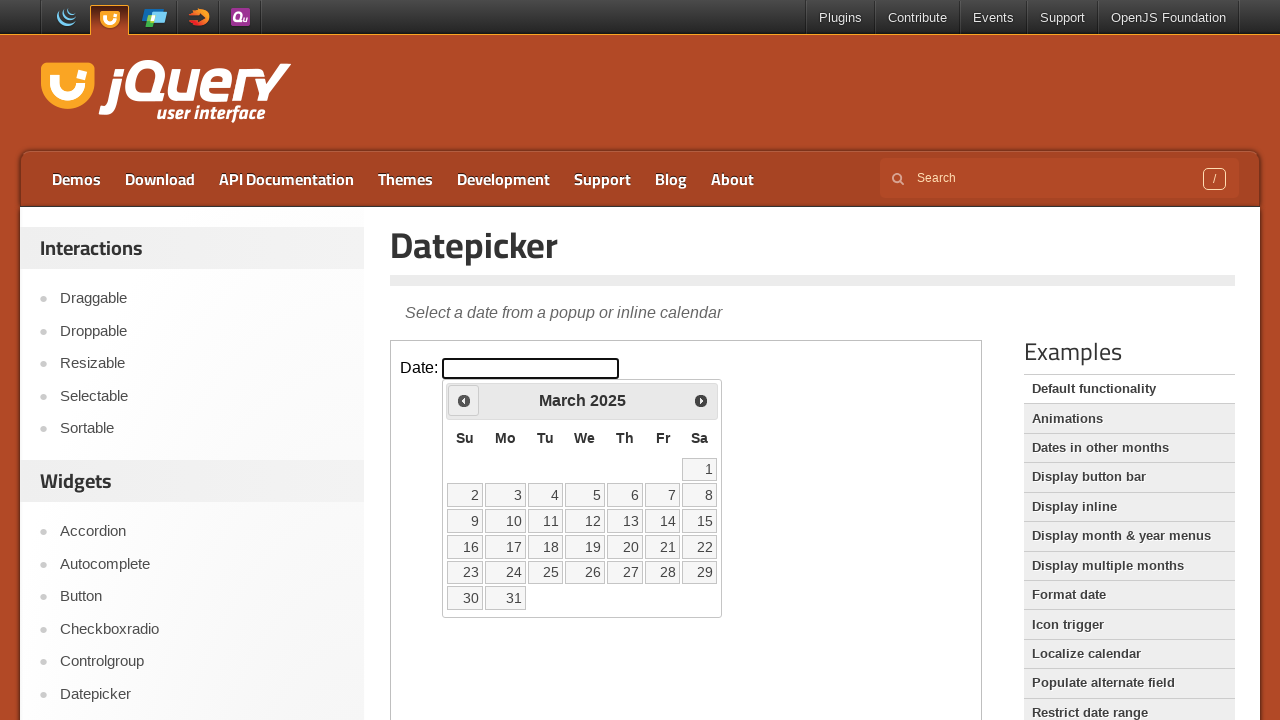

Found 31 day cells in calendar
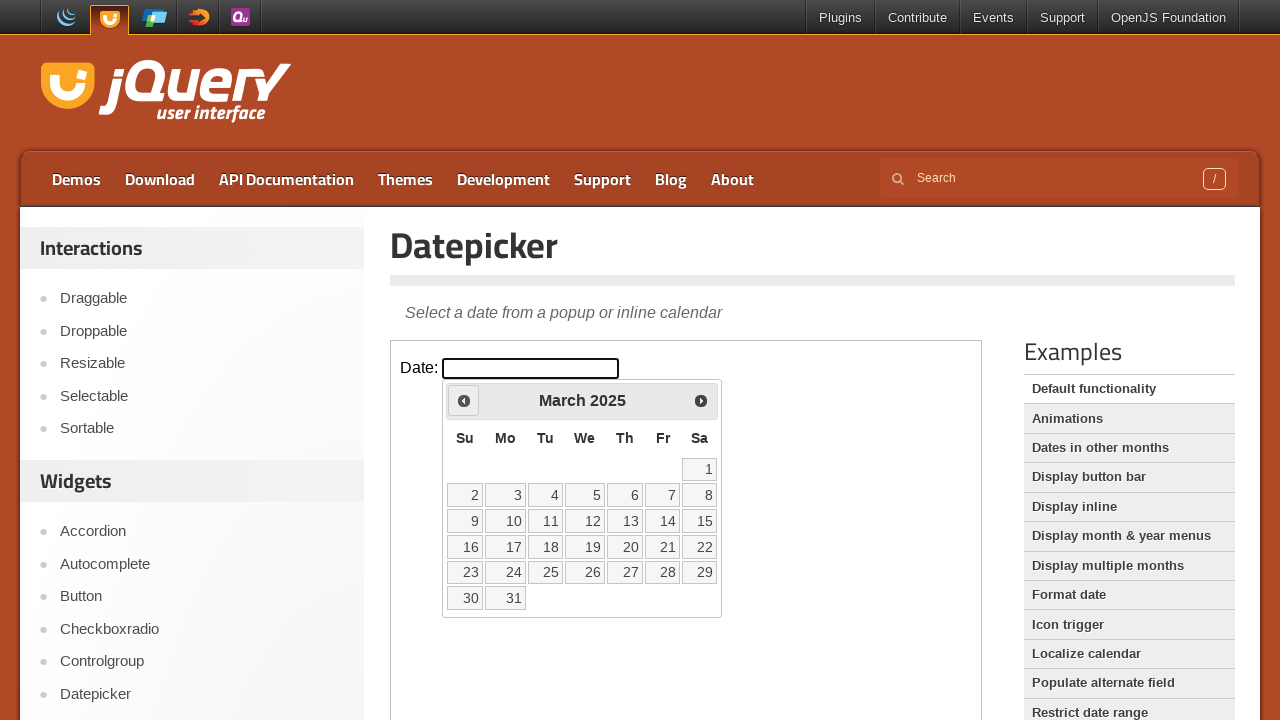

Clicked day 15 in calendar at (700, 521) on iframe.demo-frame >> internal:control=enter-frame >> xpath=//div[@id='ui-datepic
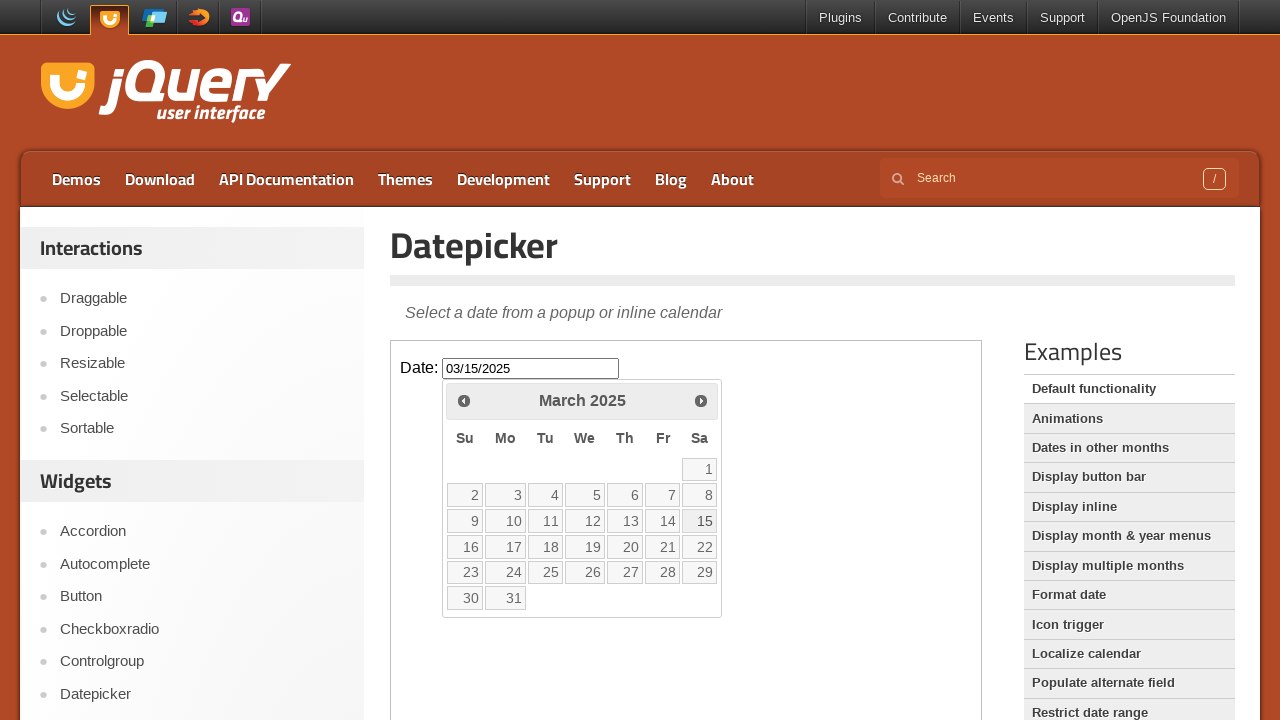

Verified datepicker input is ready after date selection
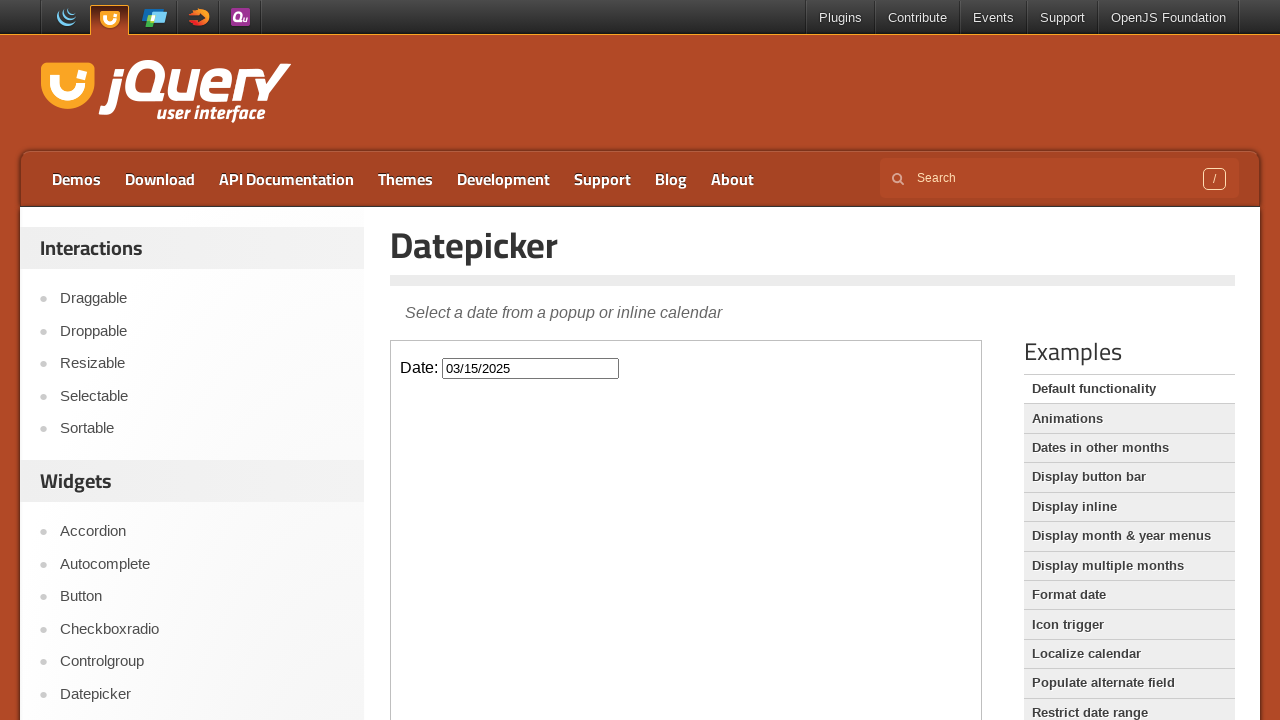

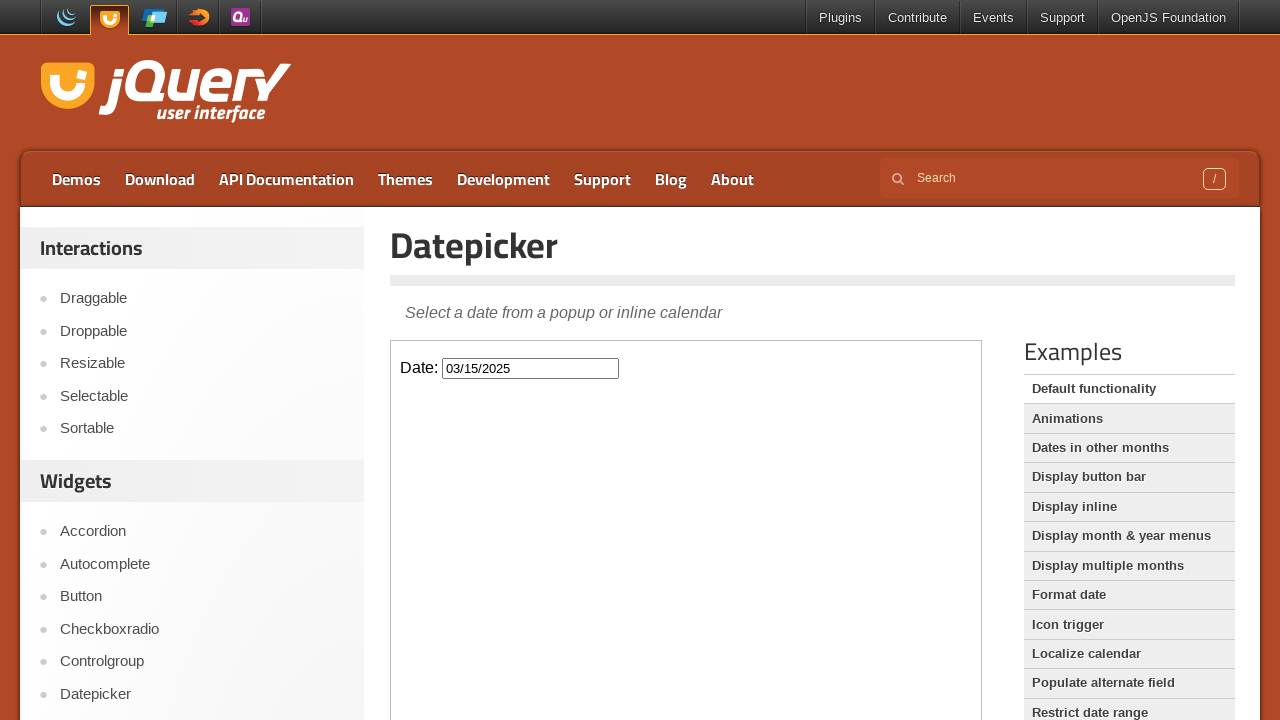